Adds multiple grocery items to shopping cart by matching product names from a predefined list and clicking their corresponding add to cart buttons

Starting URL: https://rahulshettyacademy.com/seleniumPractise/#/

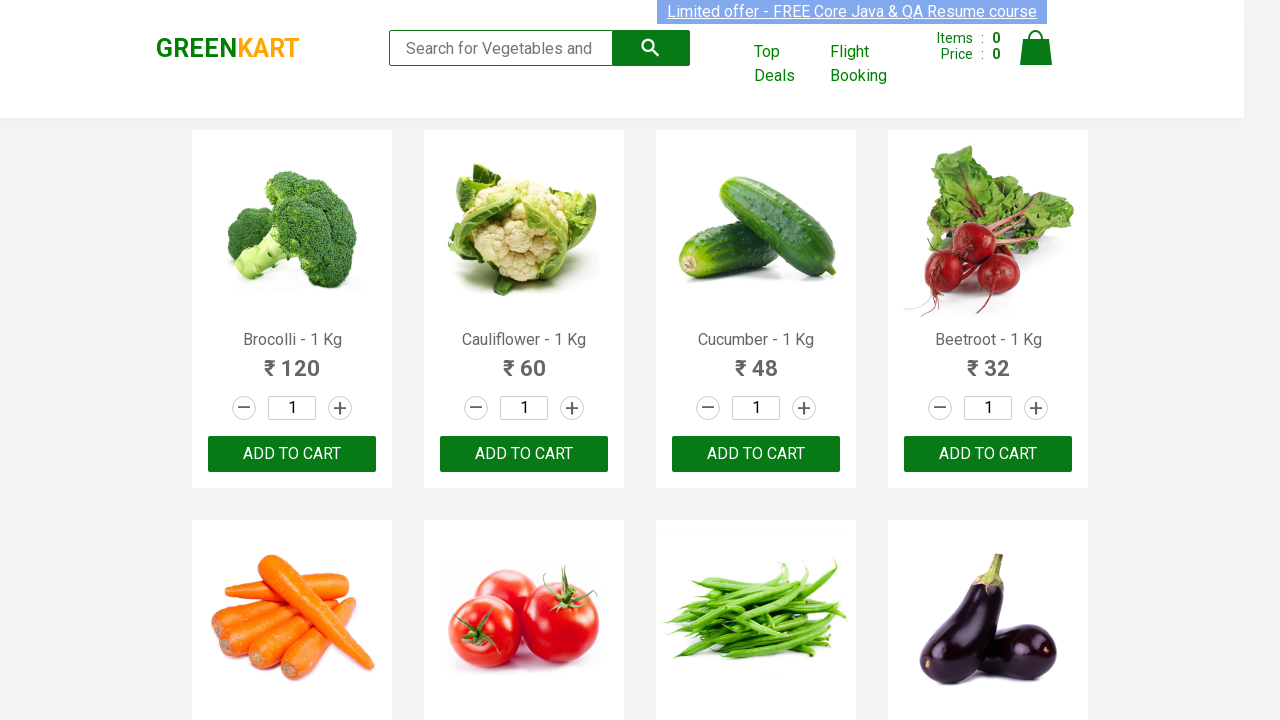

Waited for product list to load
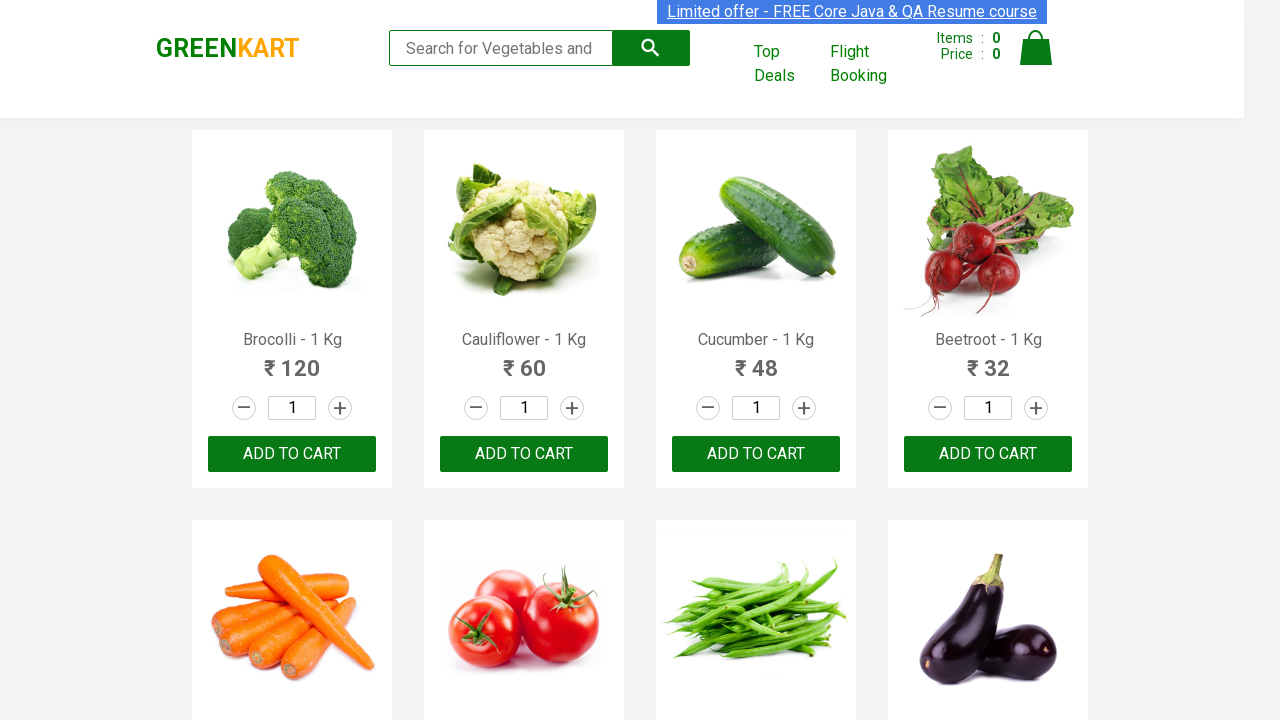

Retrieved all product name elements from the page
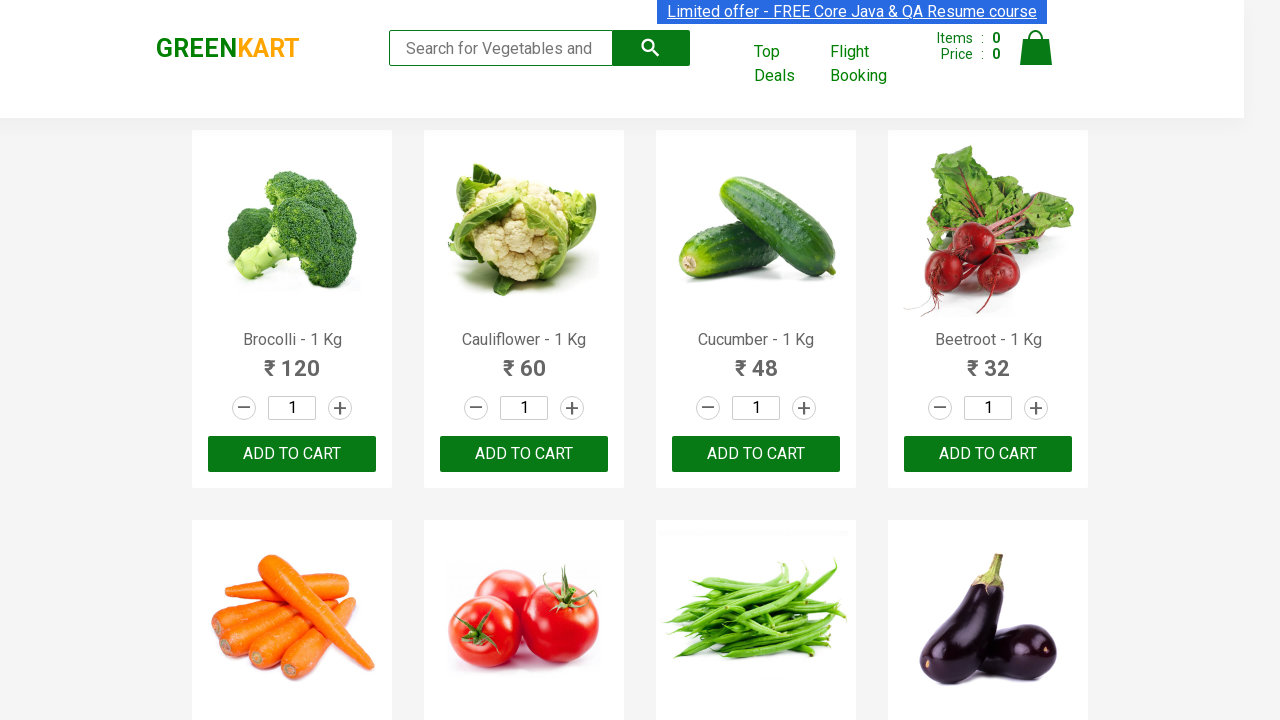

Retrieved product name: Brocolli - 1 Kg
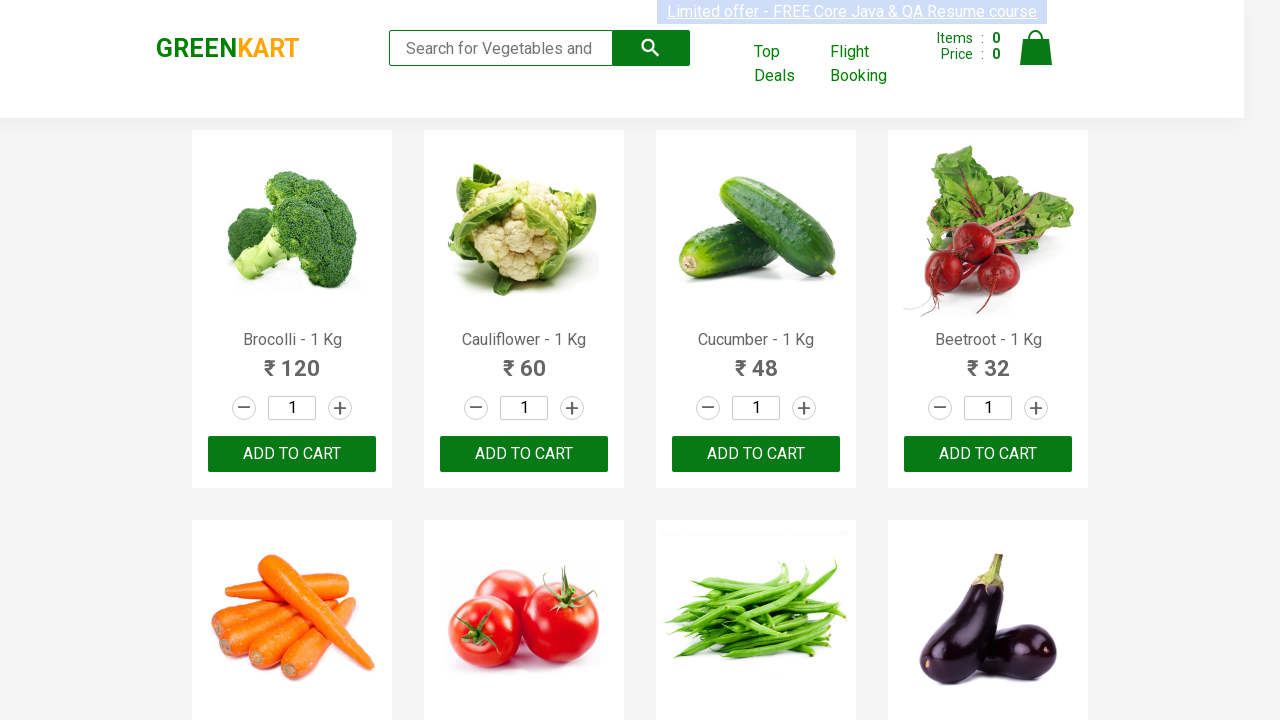

Retrieved product name: Cauliflower - 1 Kg
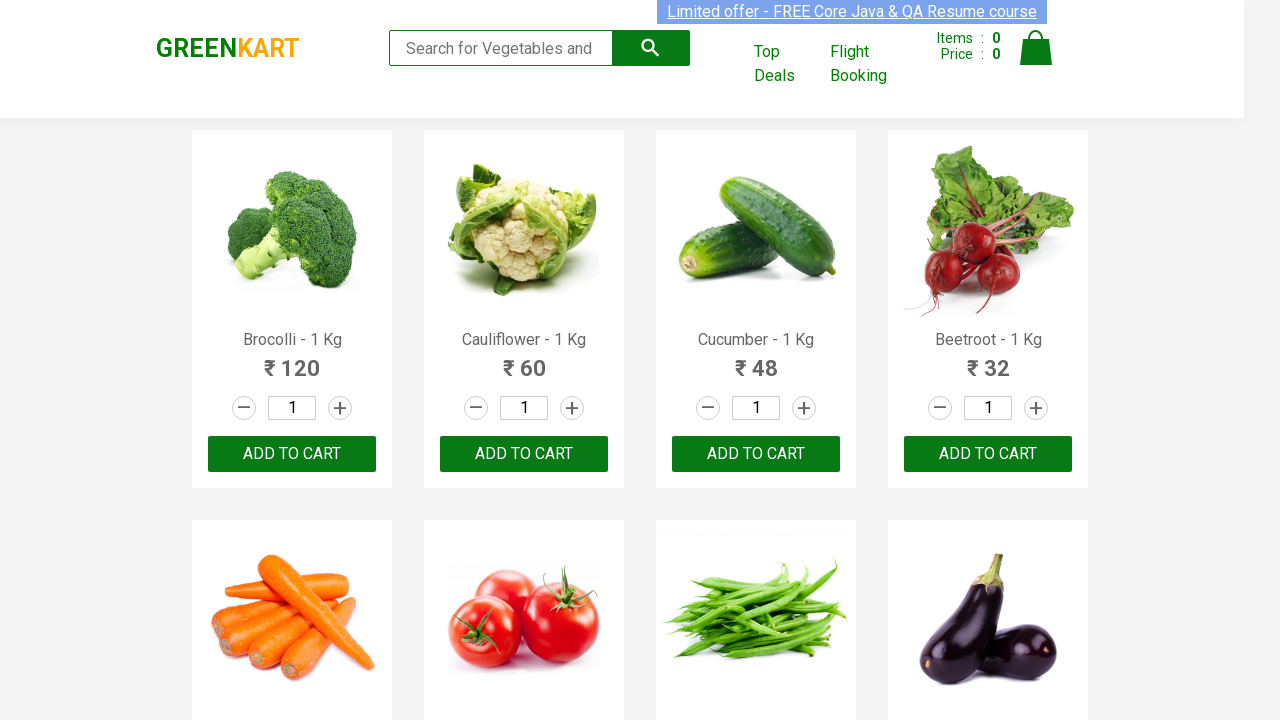

Retrieved product name: Cucumber - 1 Kg
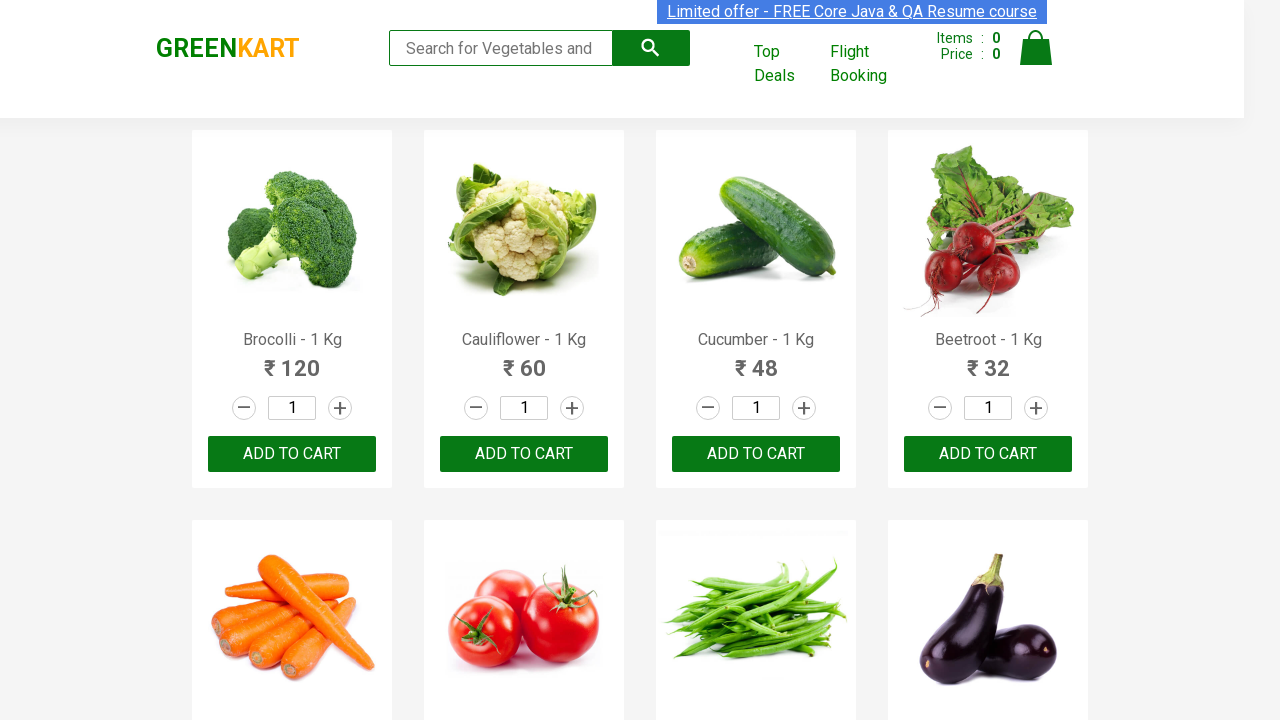

Clicked 'Add to Cart' button for Cucumber - 1 Kg
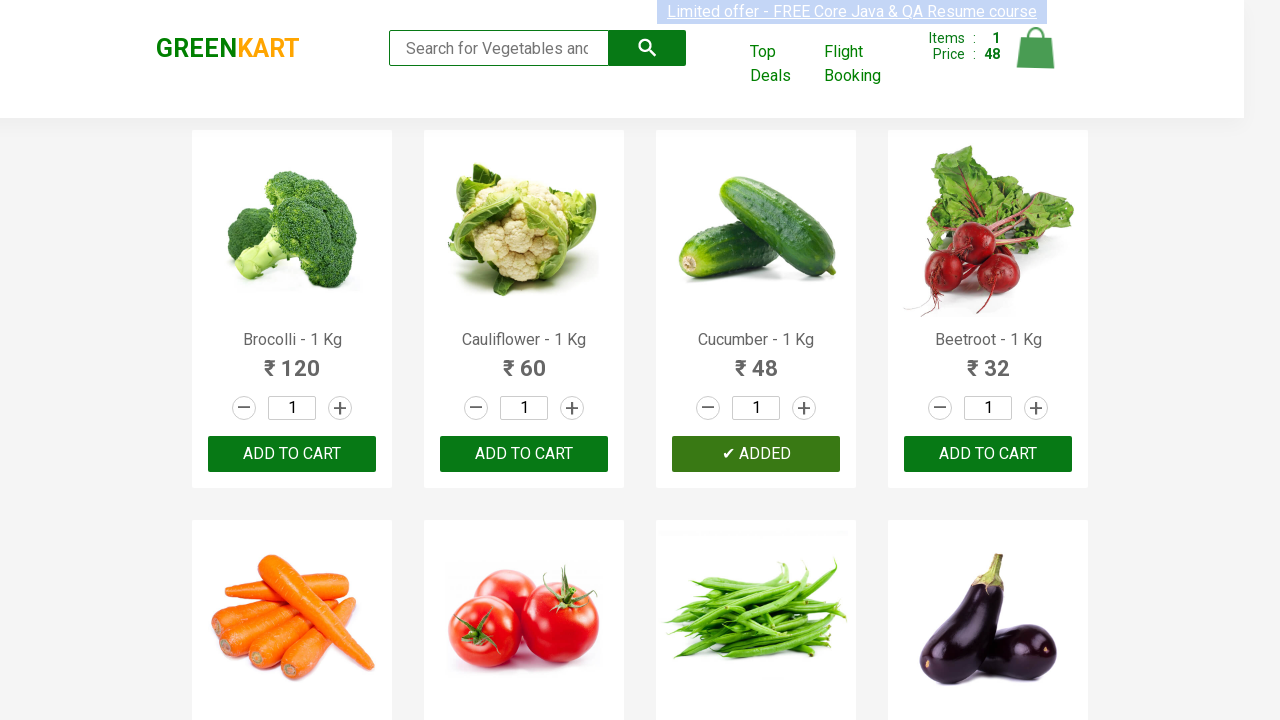

Retrieved product name: Beetroot - 1 Kg
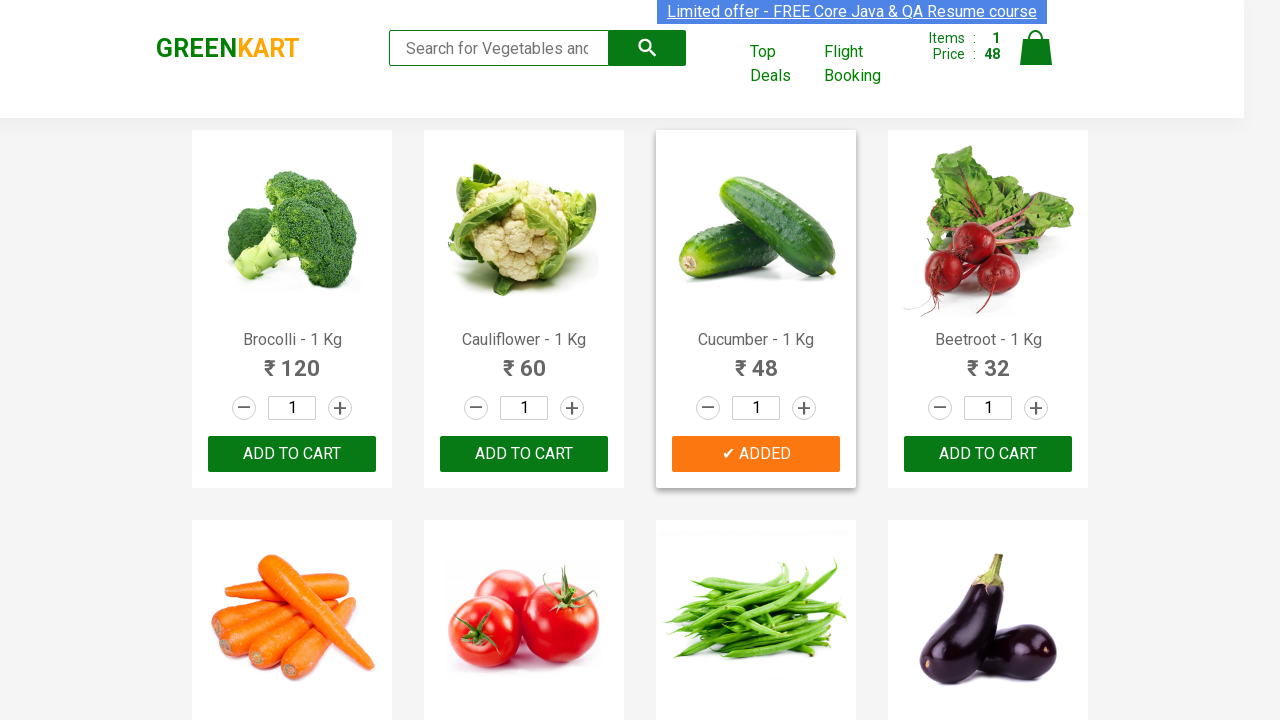

Retrieved product name: Carrot - 1 Kg
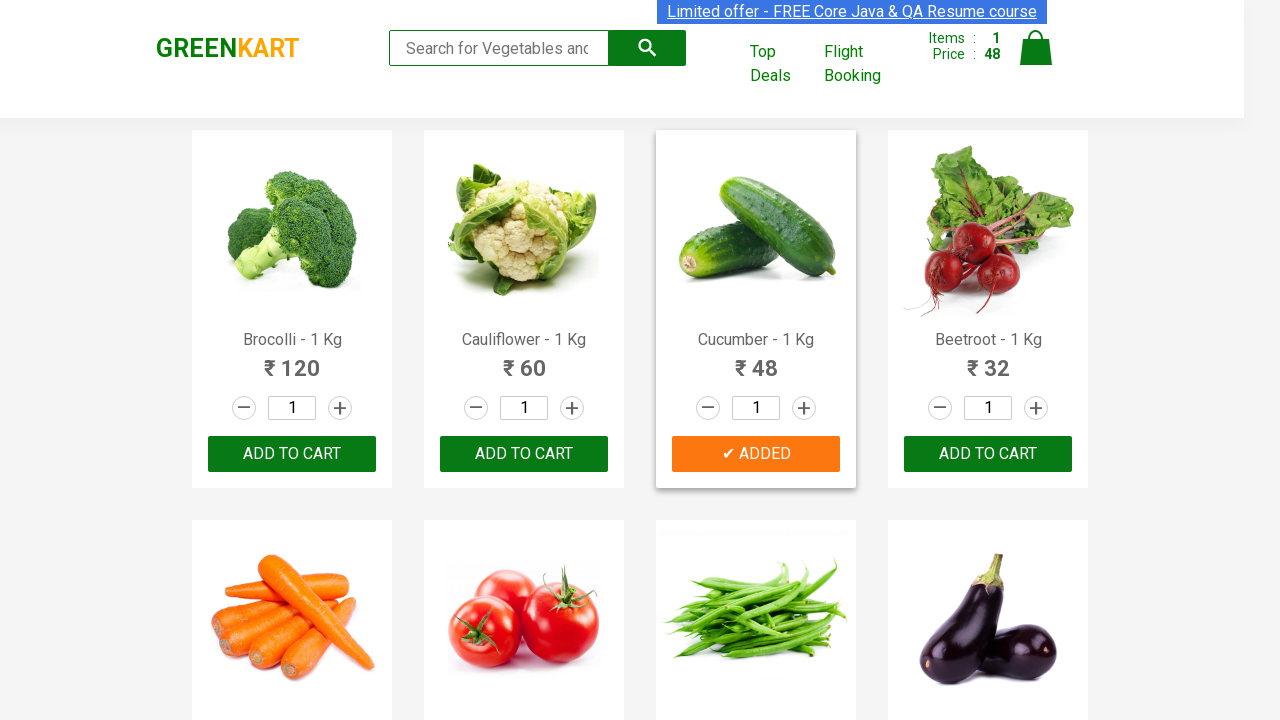

Retrieved product name: Tomato - 1 Kg
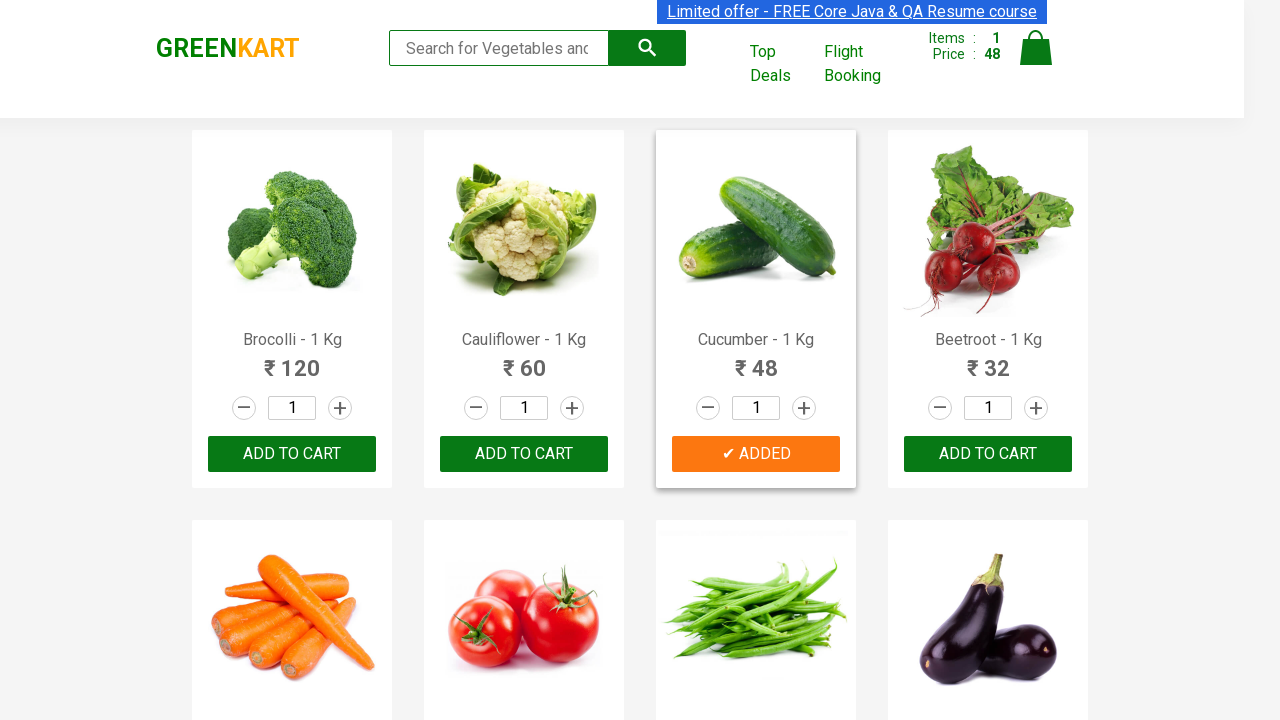

Clicked 'Add to Cart' button for Tomato - 1 Kg
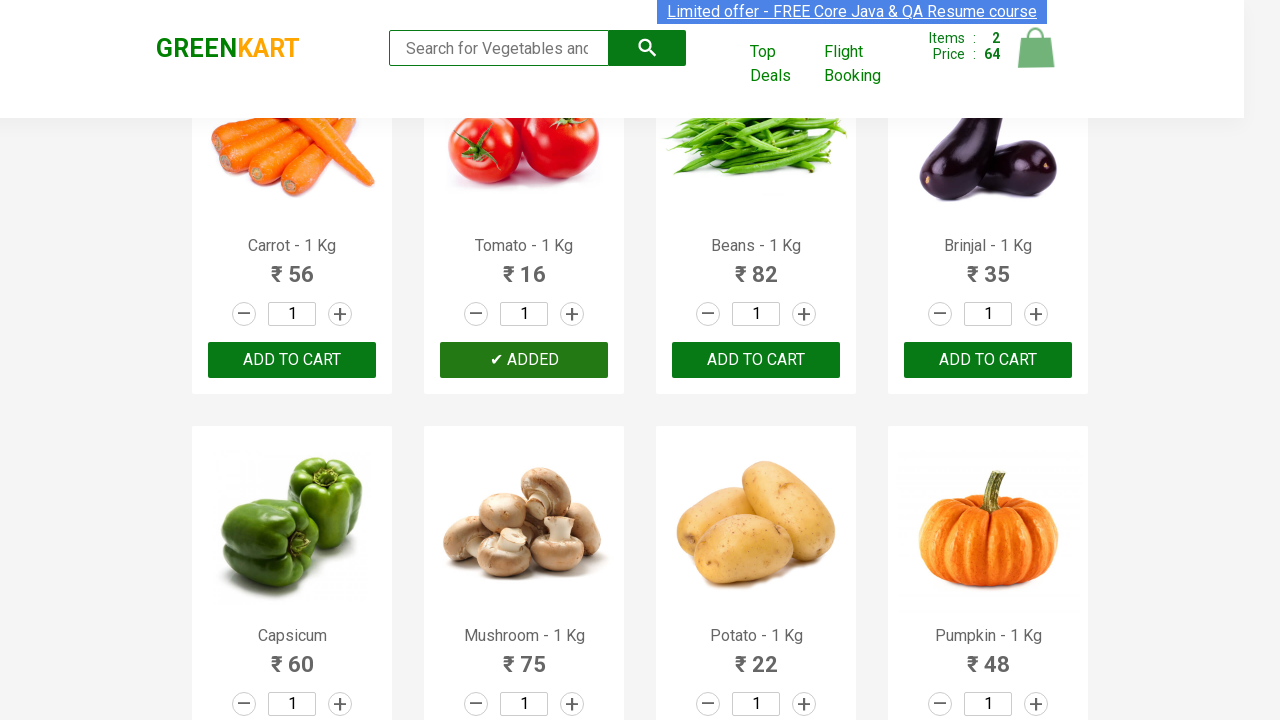

Retrieved product name: Beans - 1 Kg
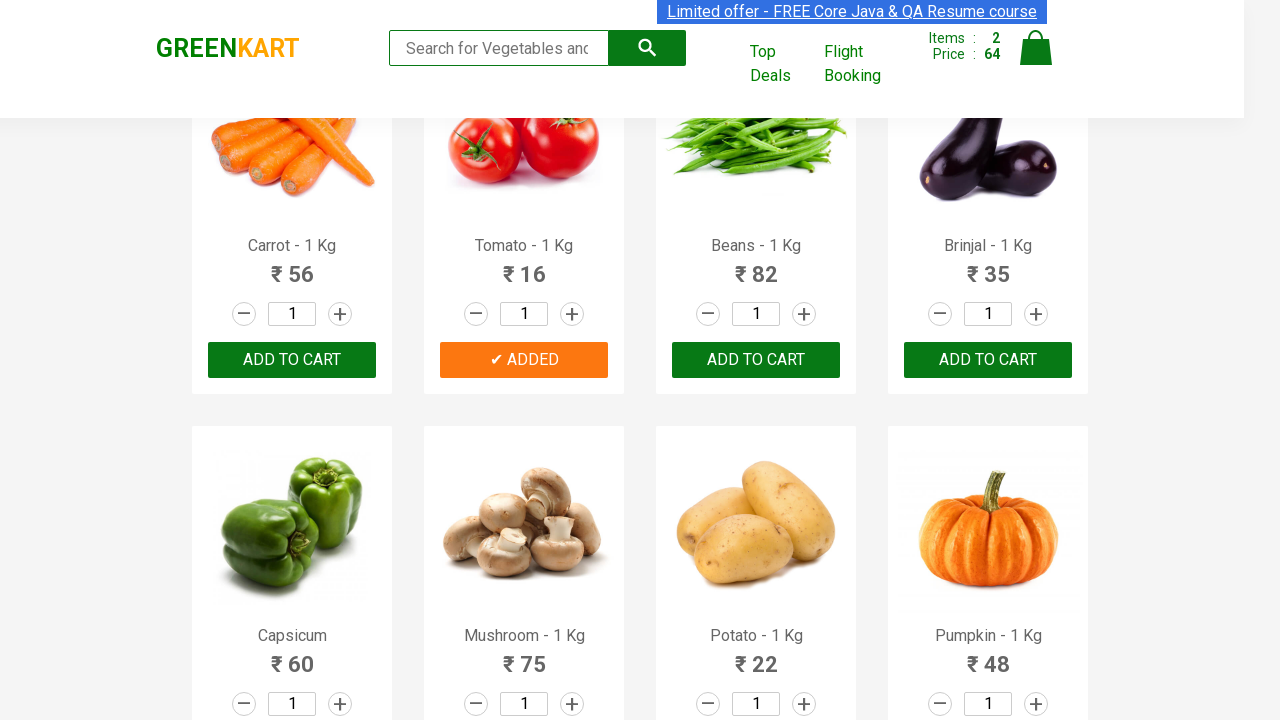

Retrieved product name: Brinjal - 1 Kg
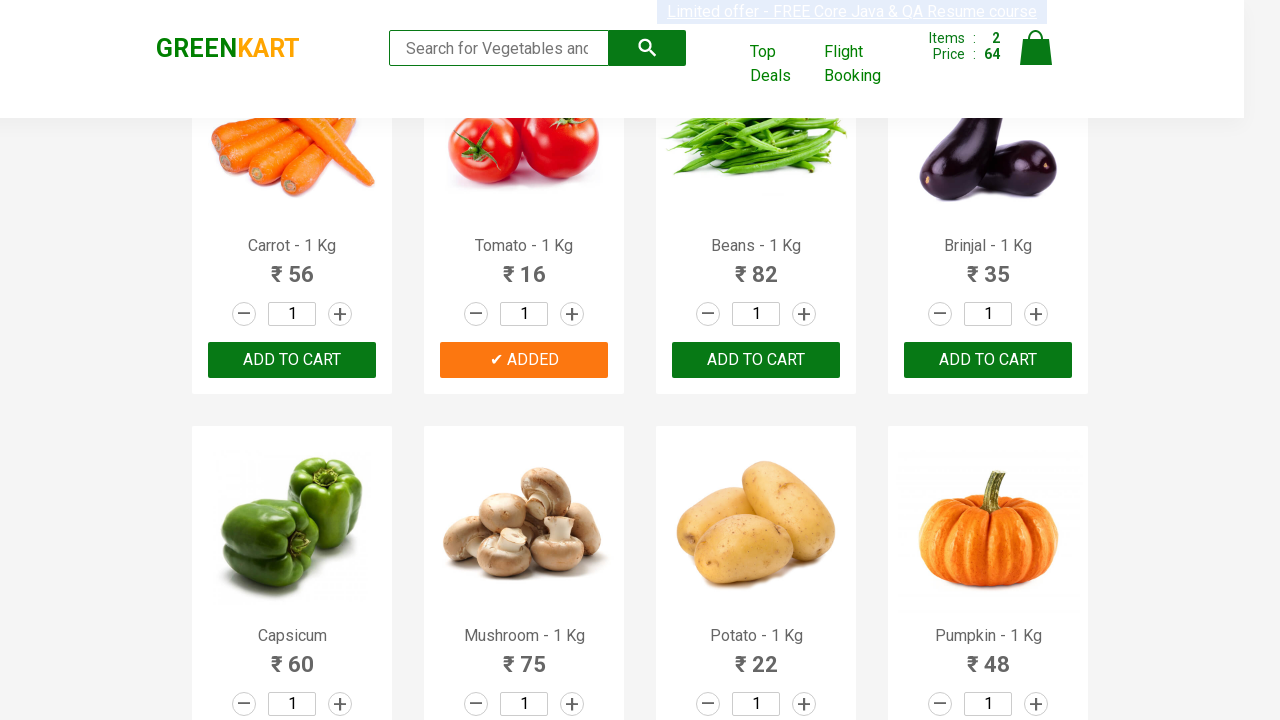

Retrieved product name: Capsicum
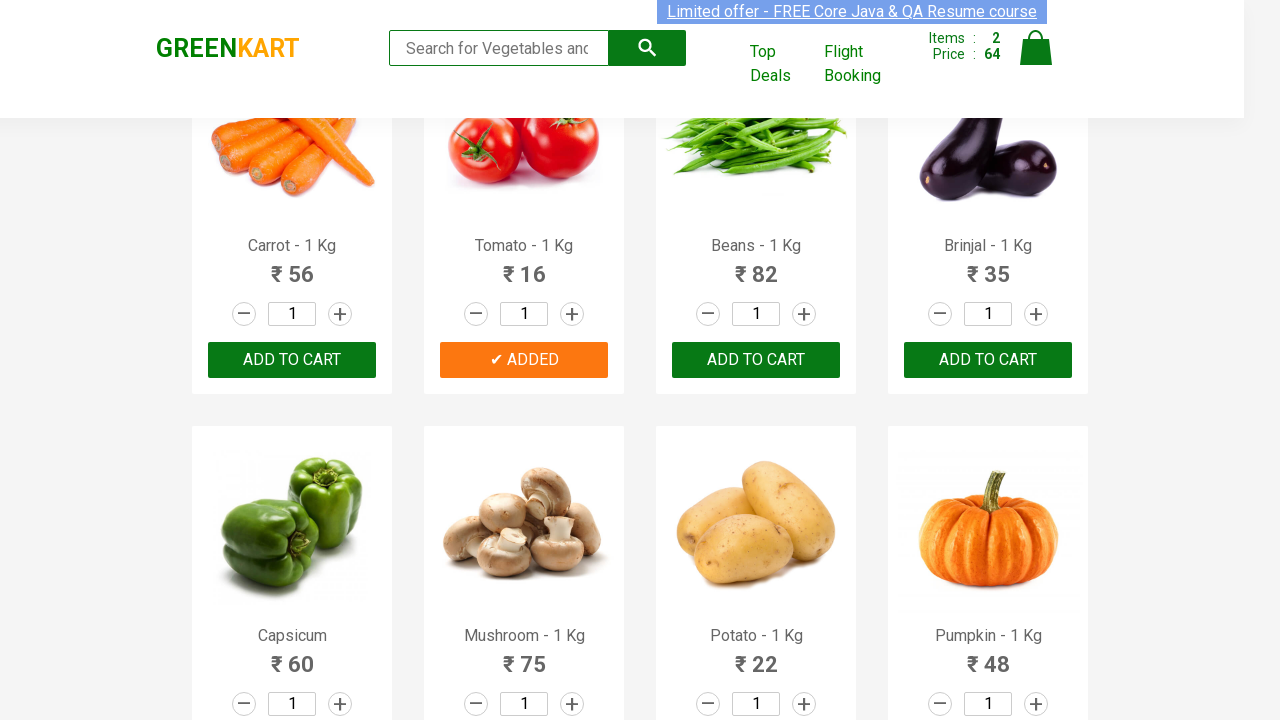

Retrieved product name: Mushroom - 1 Kg
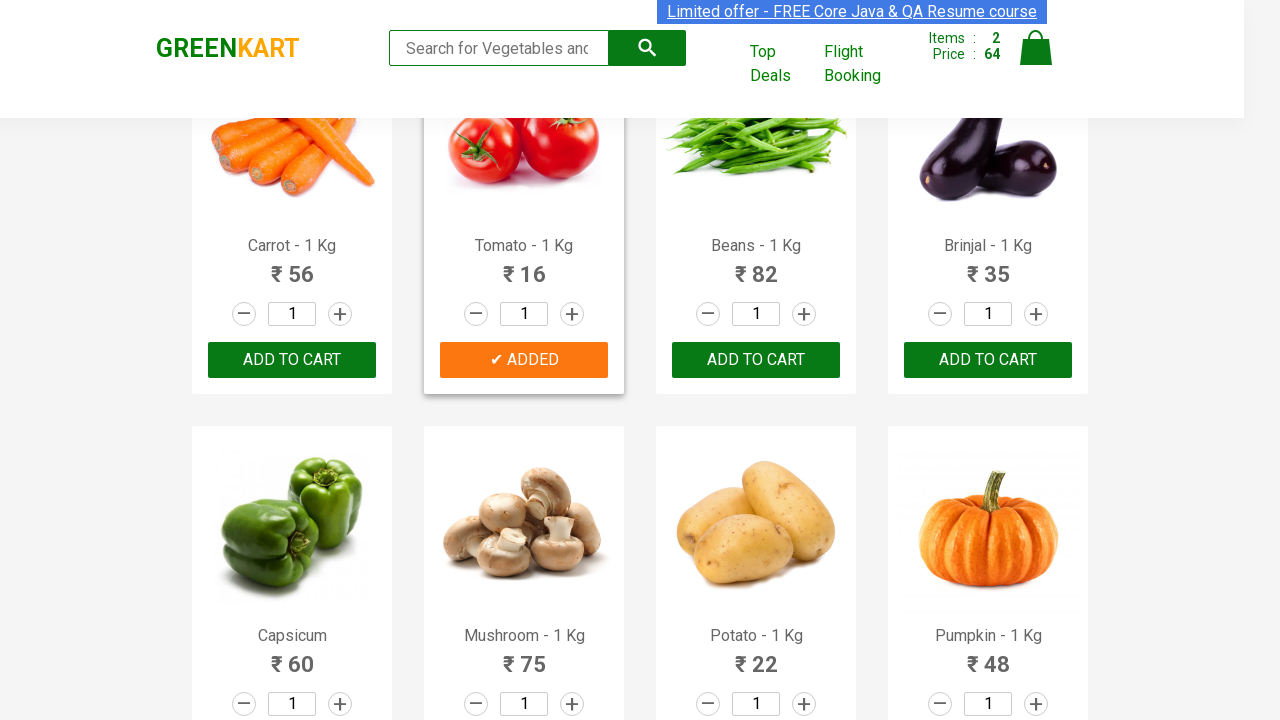

Retrieved product name: Potato - 1 Kg
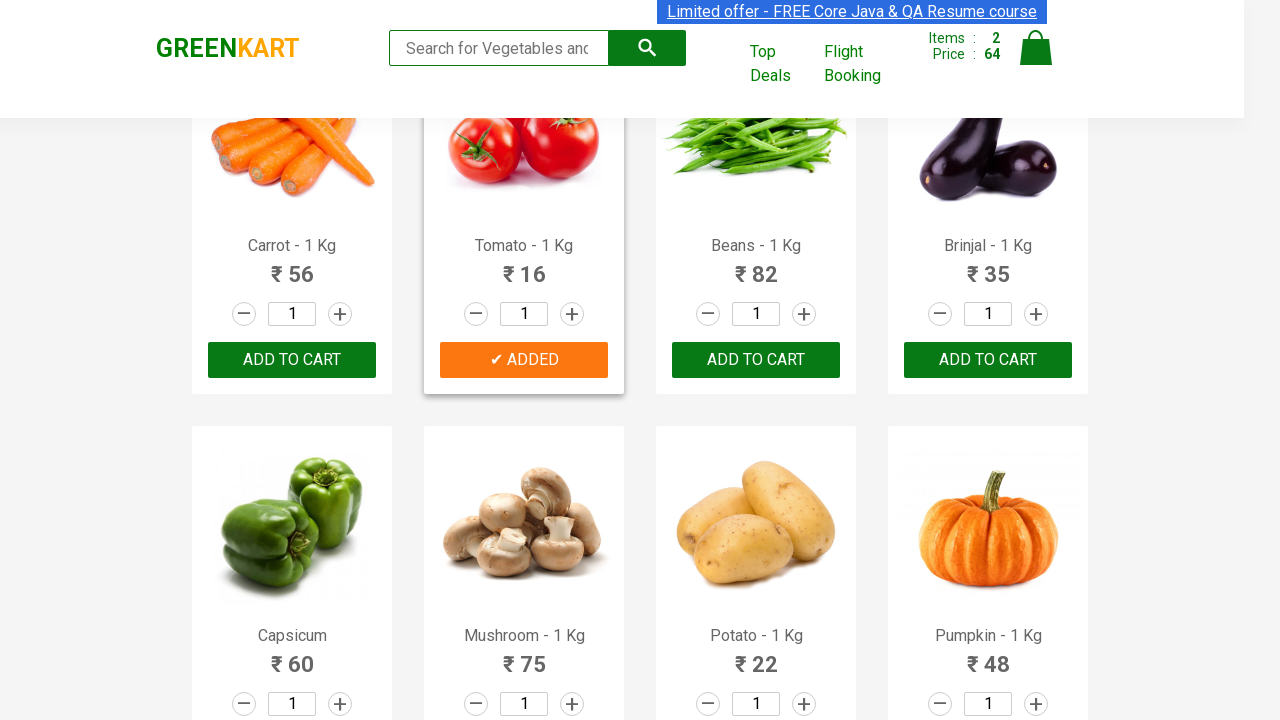

Retrieved product name: Pumpkin - 1 Kg
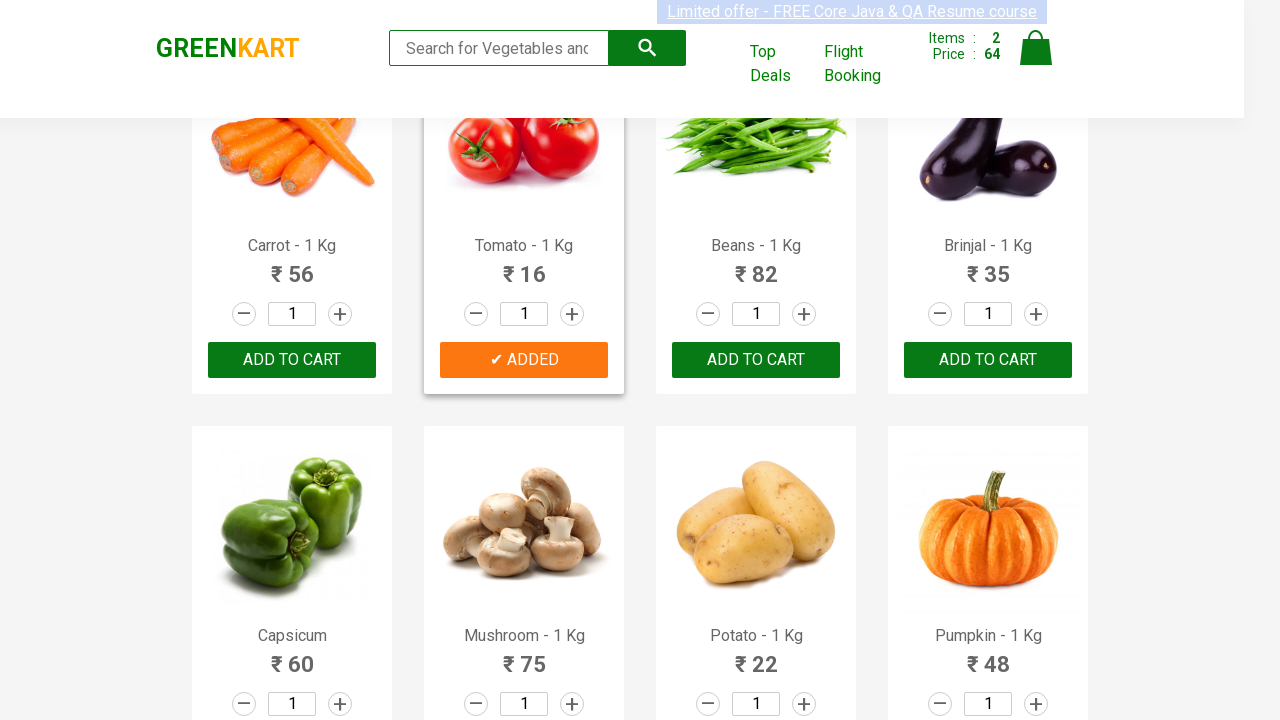

Retrieved product name: Corn - 1 Kg
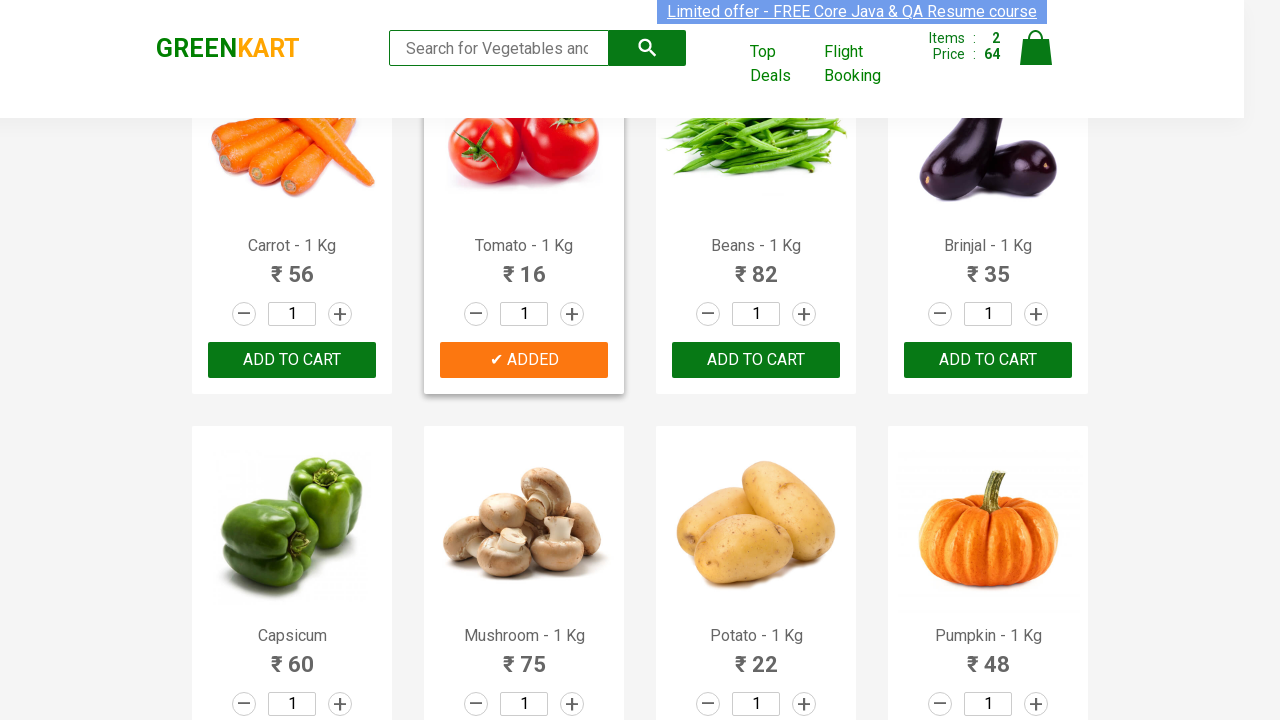

Retrieved product name: Onion - 1 Kg
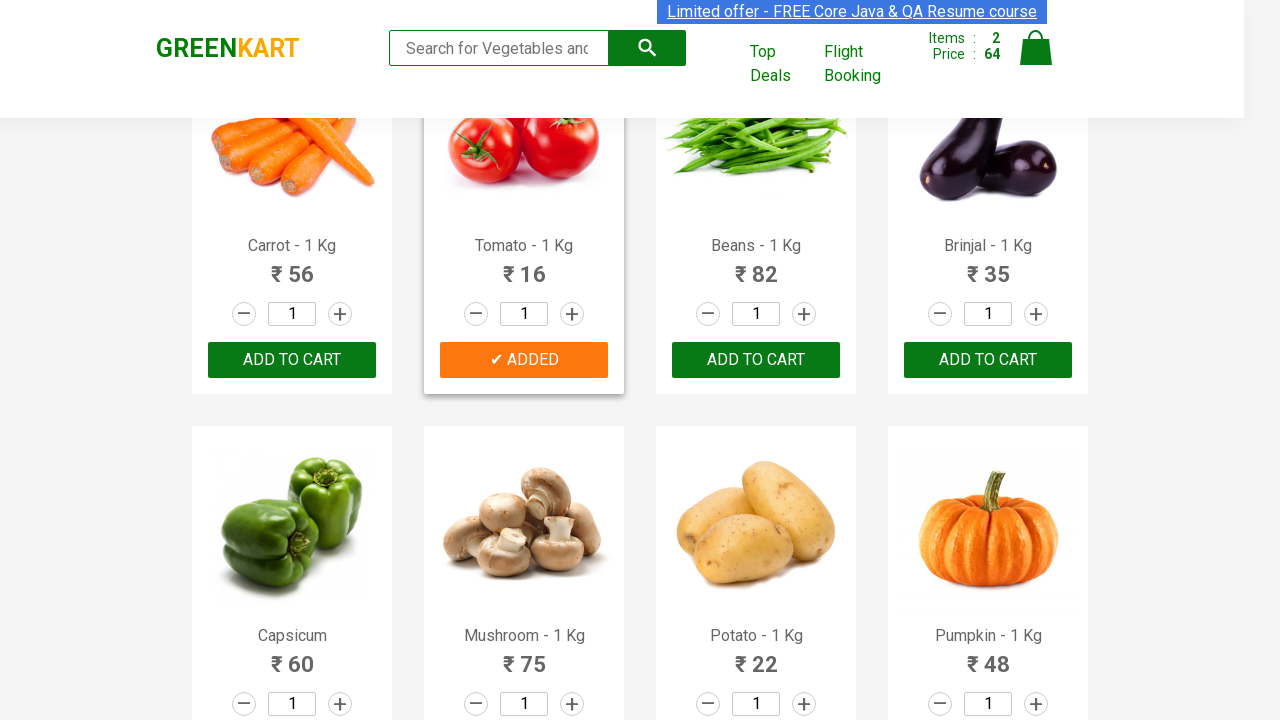

Retrieved product name: Apple - 1 Kg
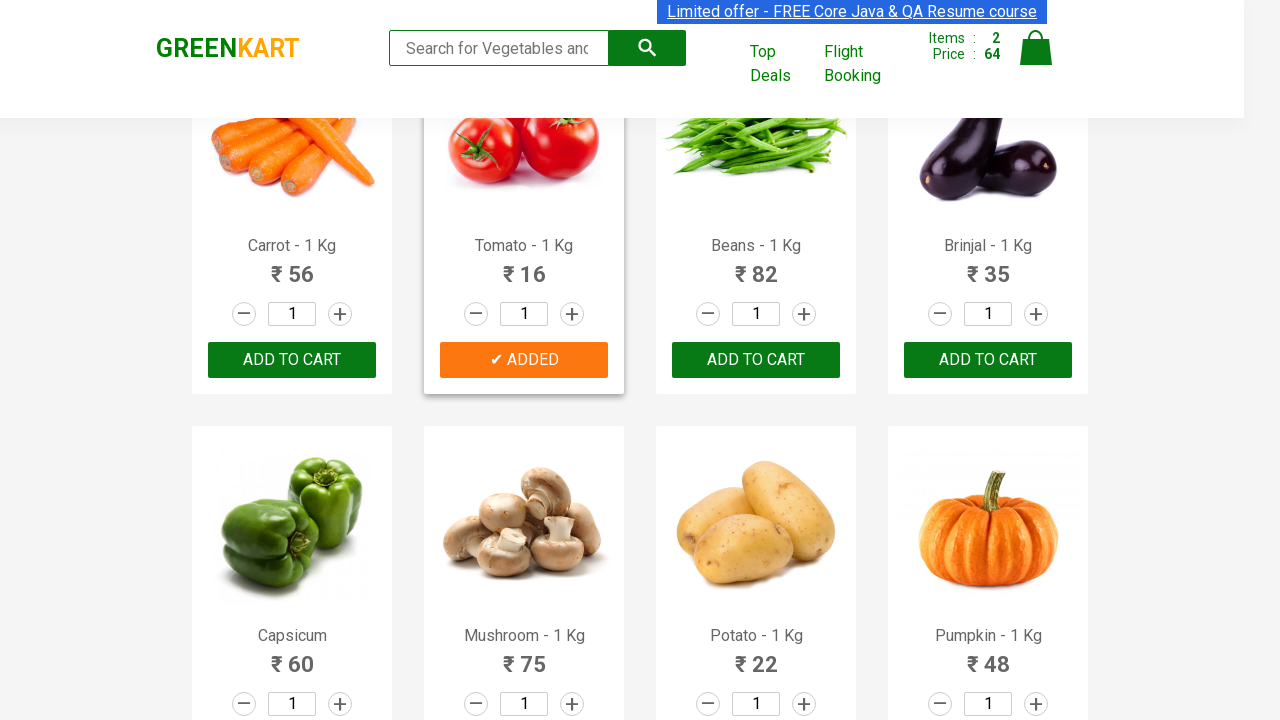

Clicked 'Add to Cart' button for Apple - 1 Kg
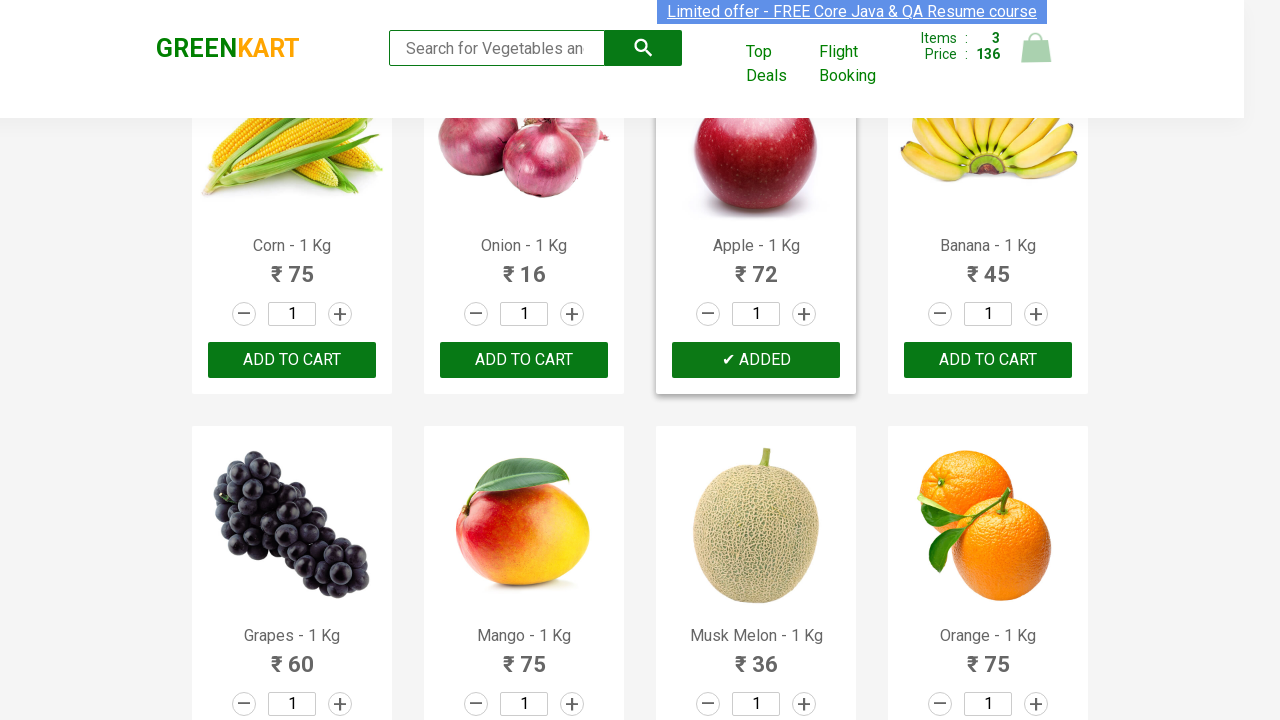

Retrieved product name: Banana - 1 Kg
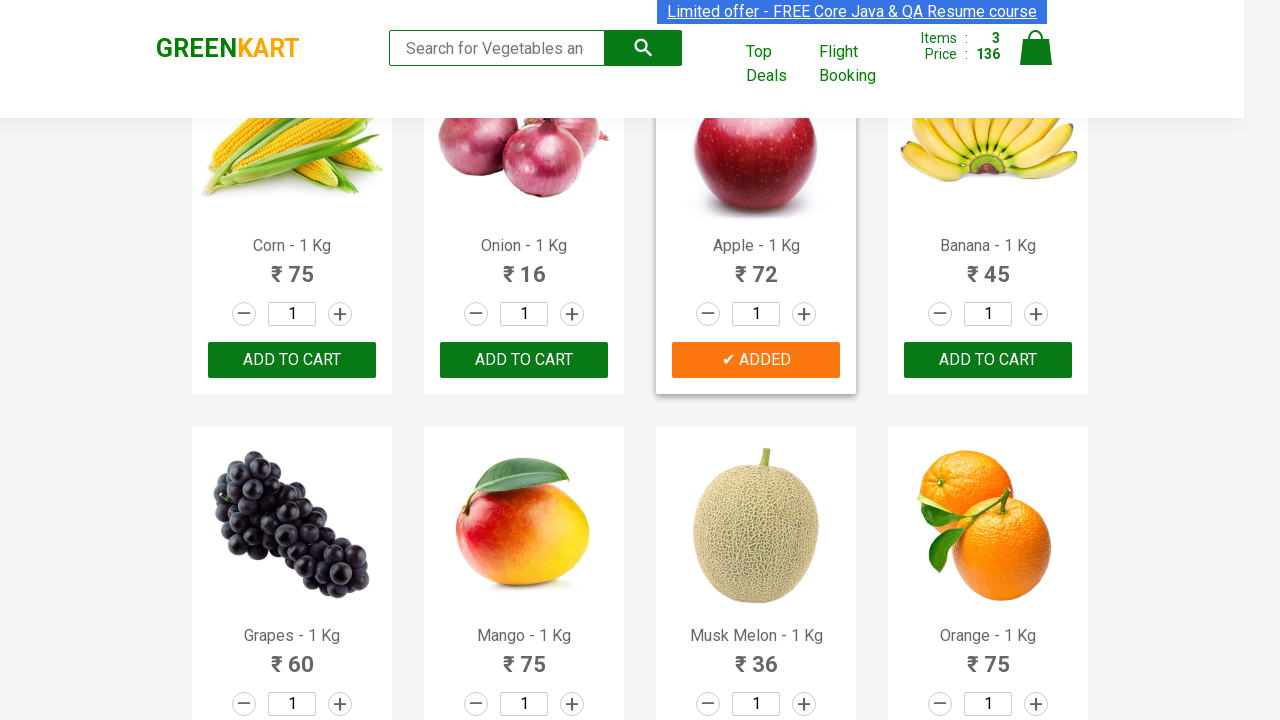

Clicked 'Add to Cart' button for Banana - 1 Kg
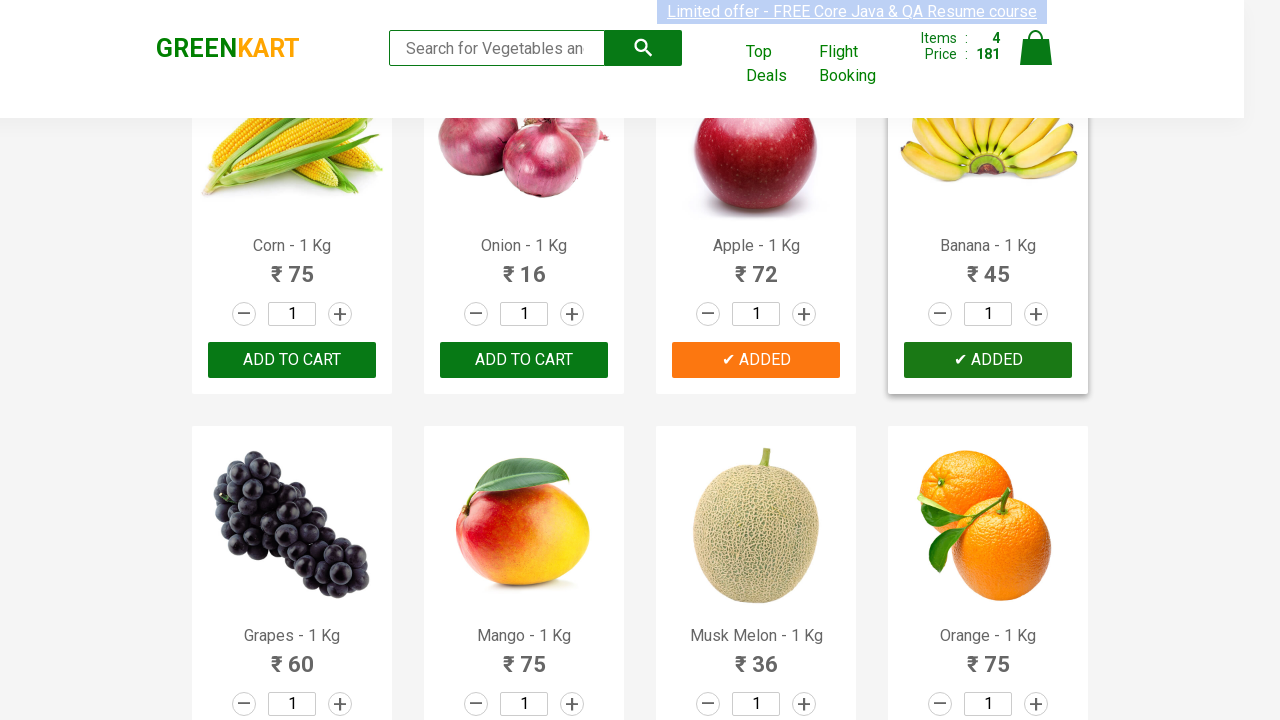

Retrieved product name: Grapes - 1 Kg
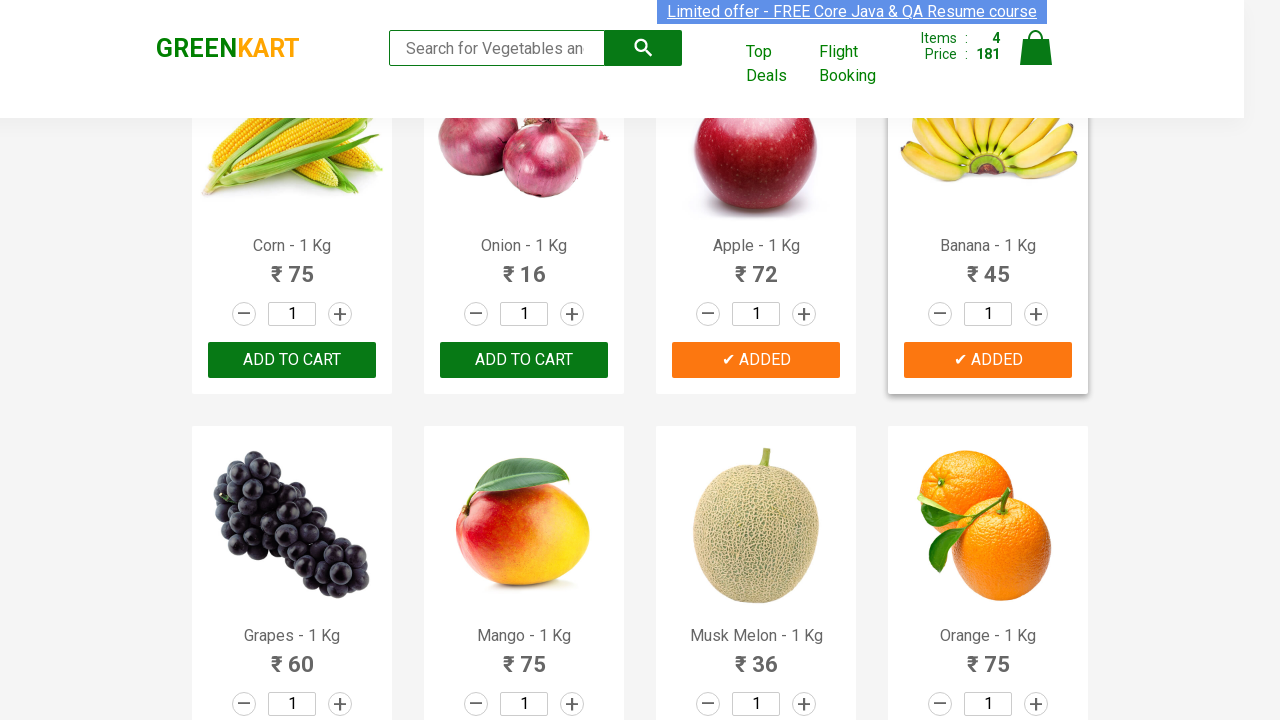

Retrieved product name: Mango - 1 Kg
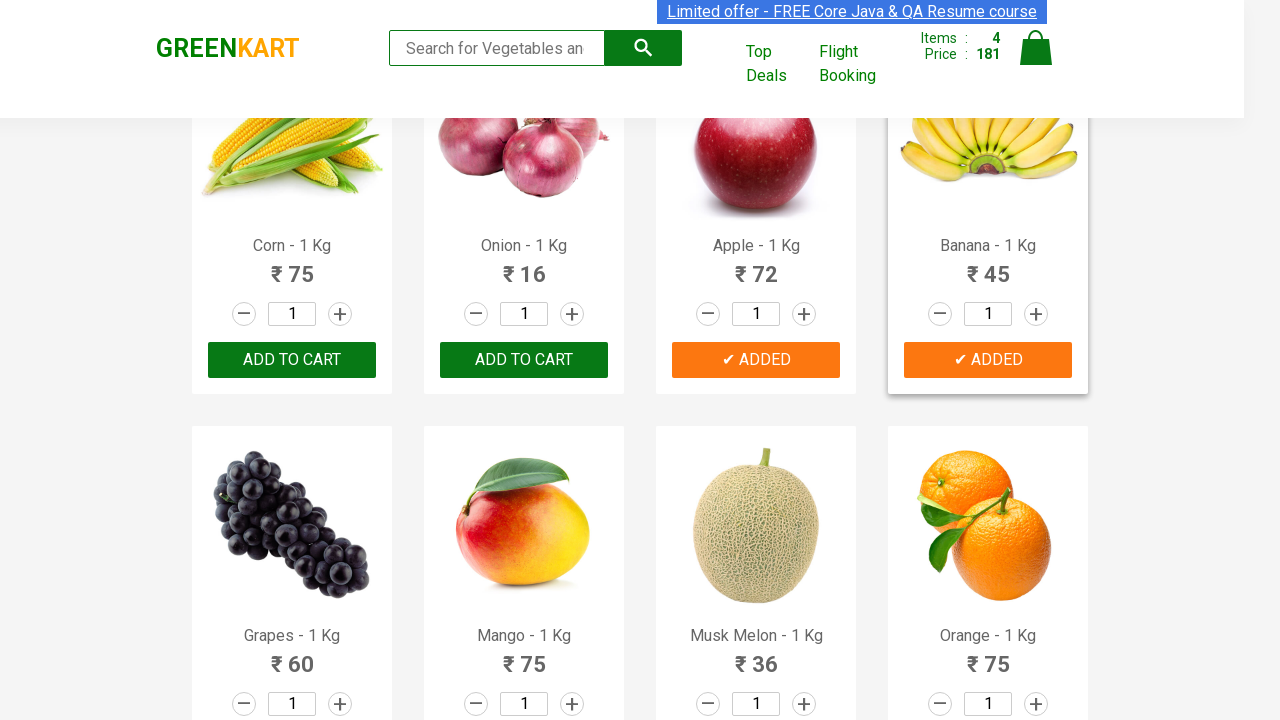

Retrieved product name: Musk Melon - 1 Kg
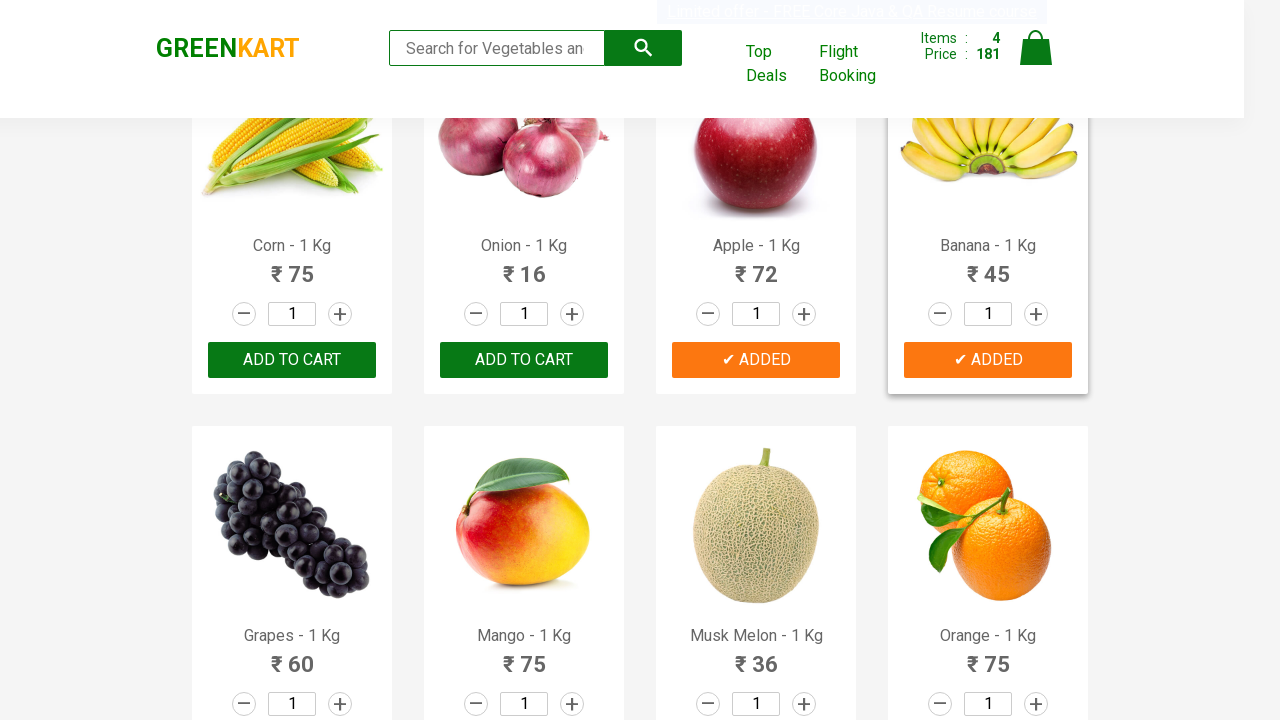

Retrieved product name: Orange - 1 Kg
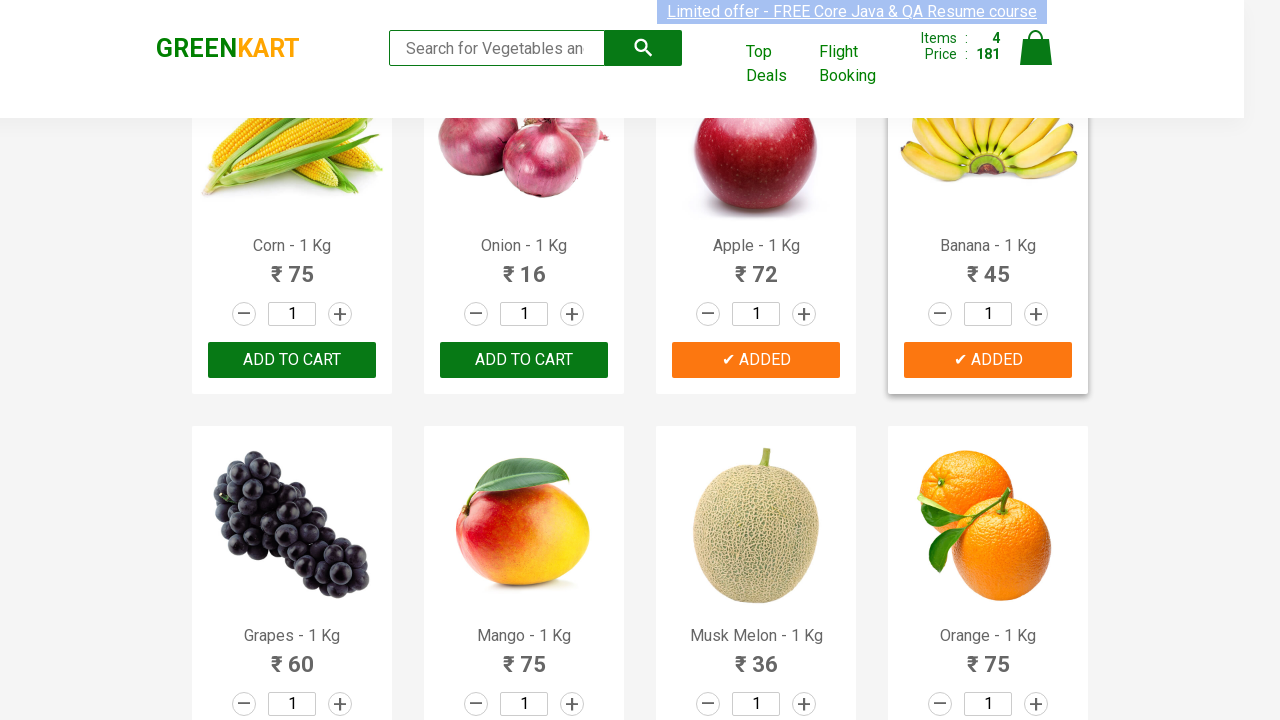

Retrieved product name: Pears - 1 Kg
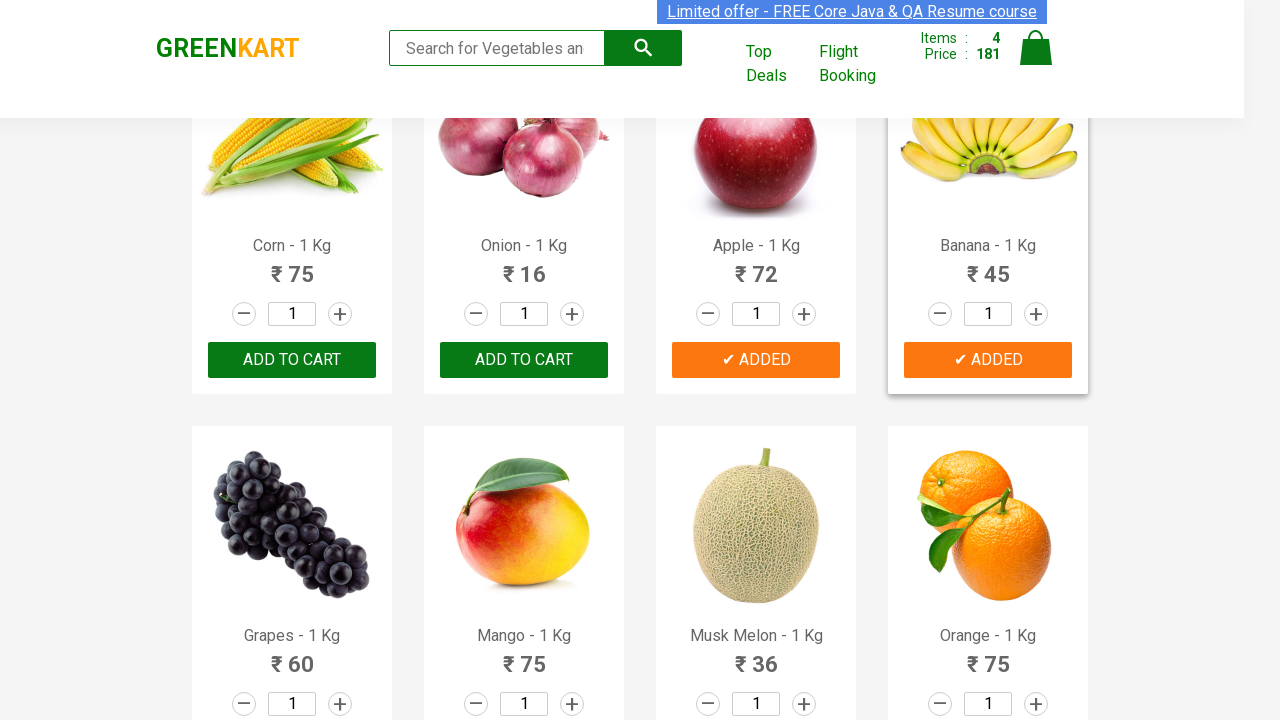

Retrieved product name: Pomegranate - 1 Kg
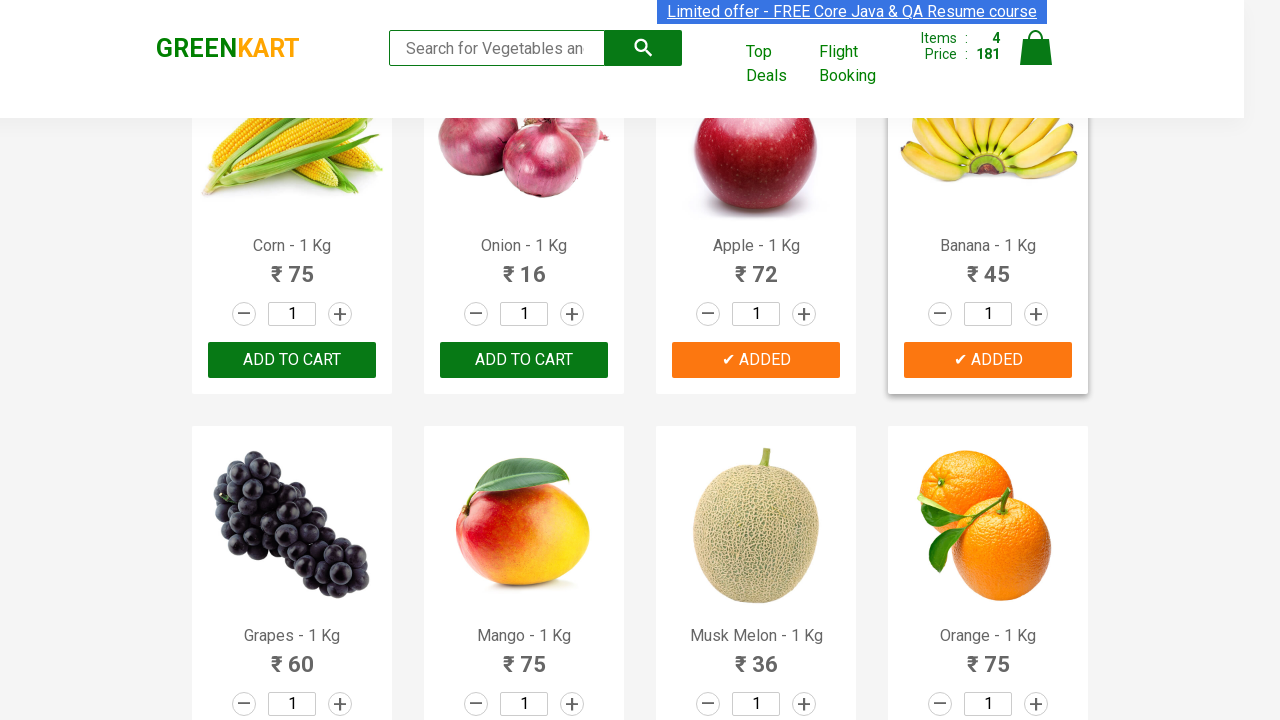

Retrieved product name: Raspberry - 1/4 Kg
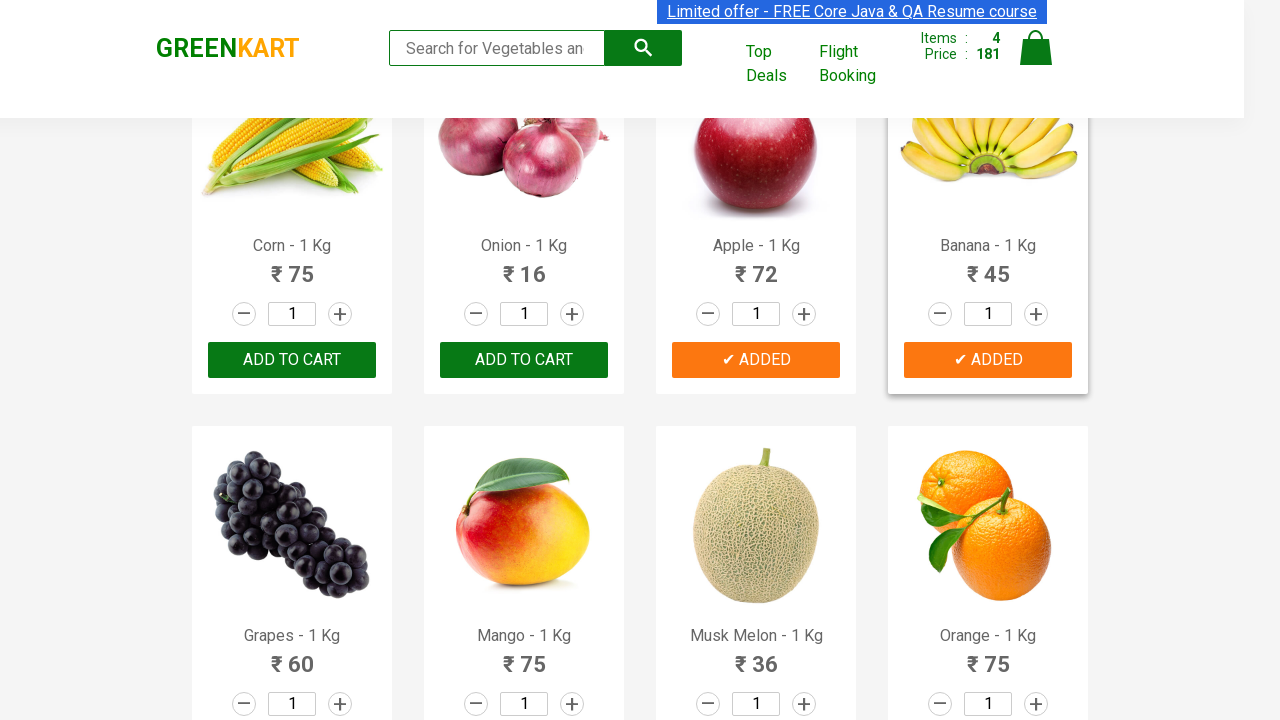

Retrieved product name: Strawberry - 1/4 Kg
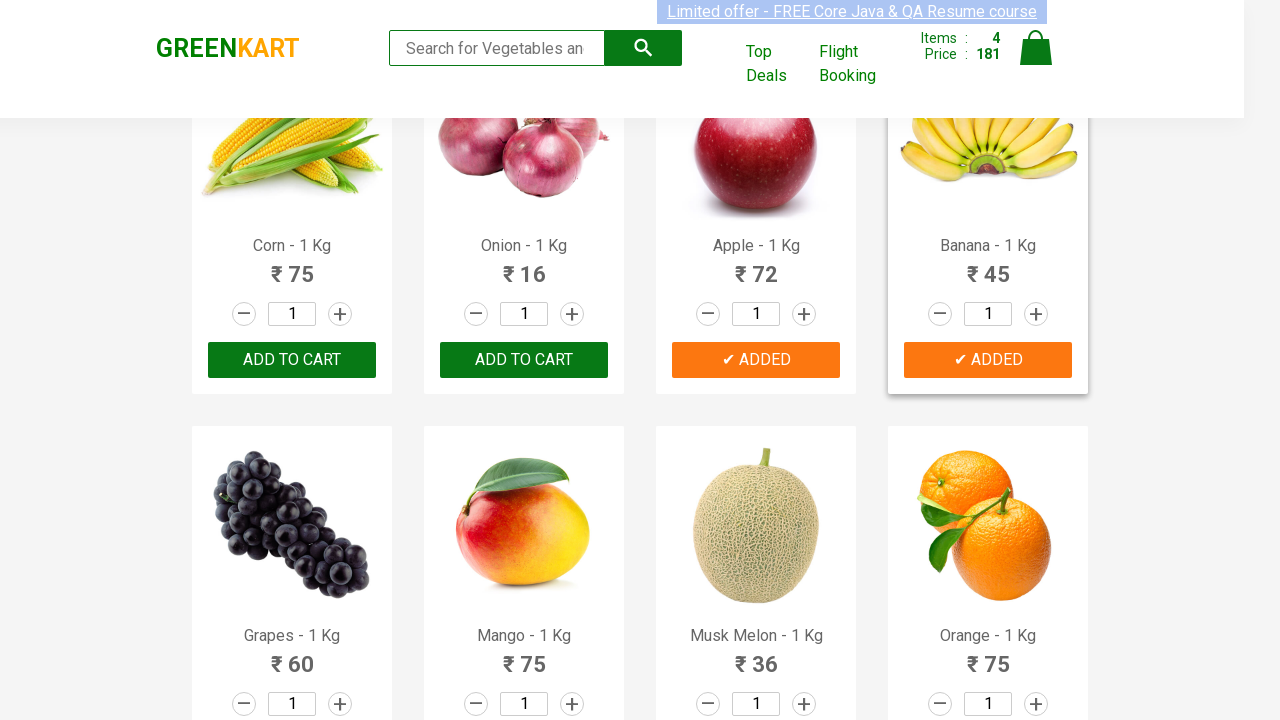

Retrieved product name: Water Melon - 1 Kg
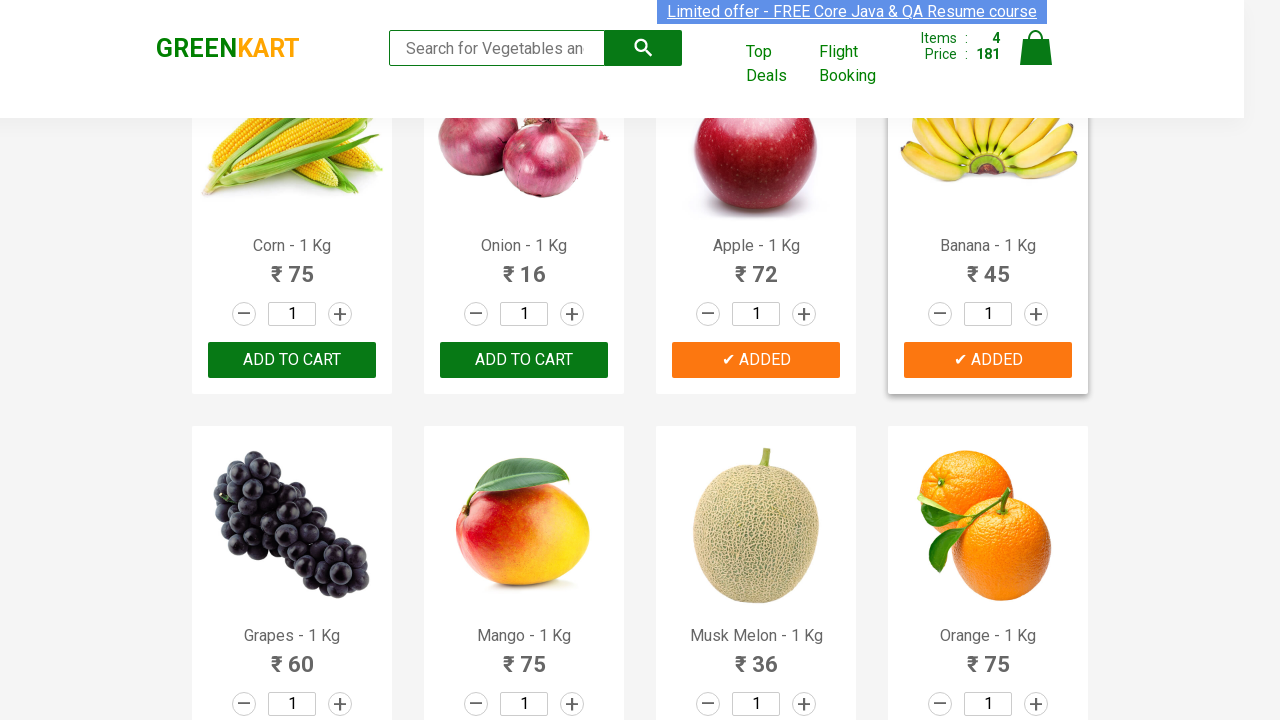

Retrieved product name: Almonds - 1/4 Kg
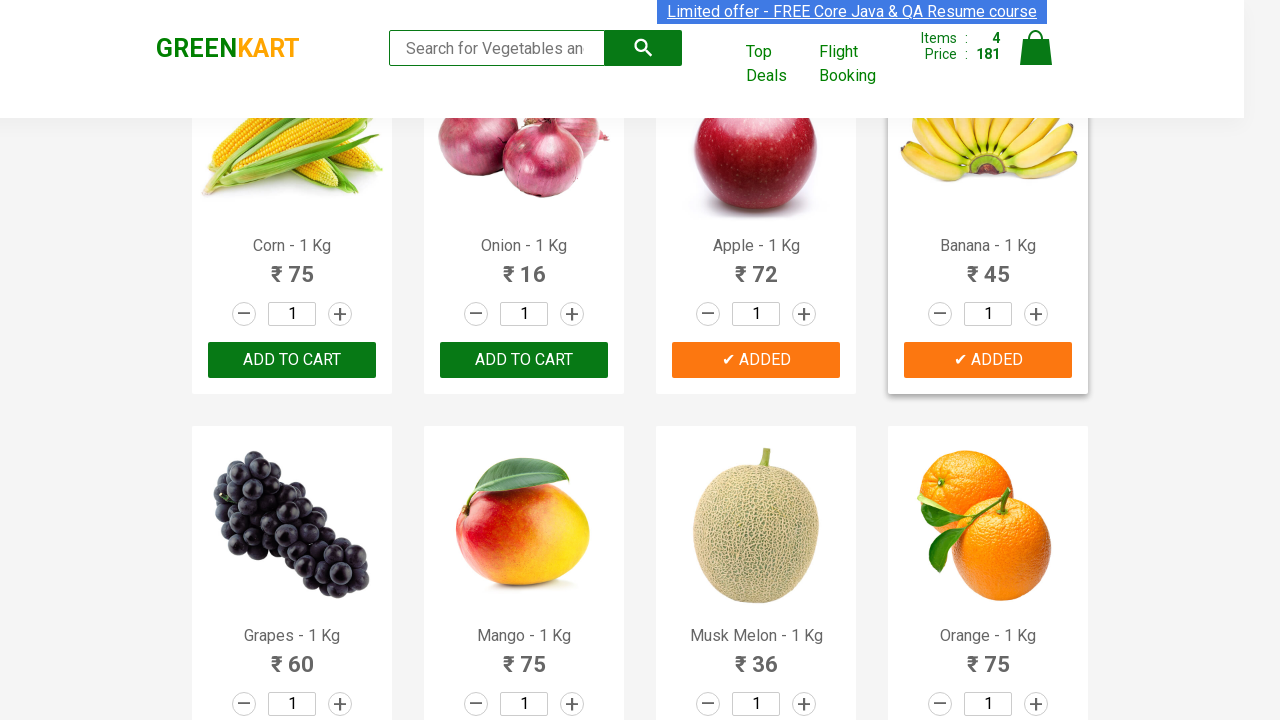

Retrieved product name: Pista - 1/4 Kg
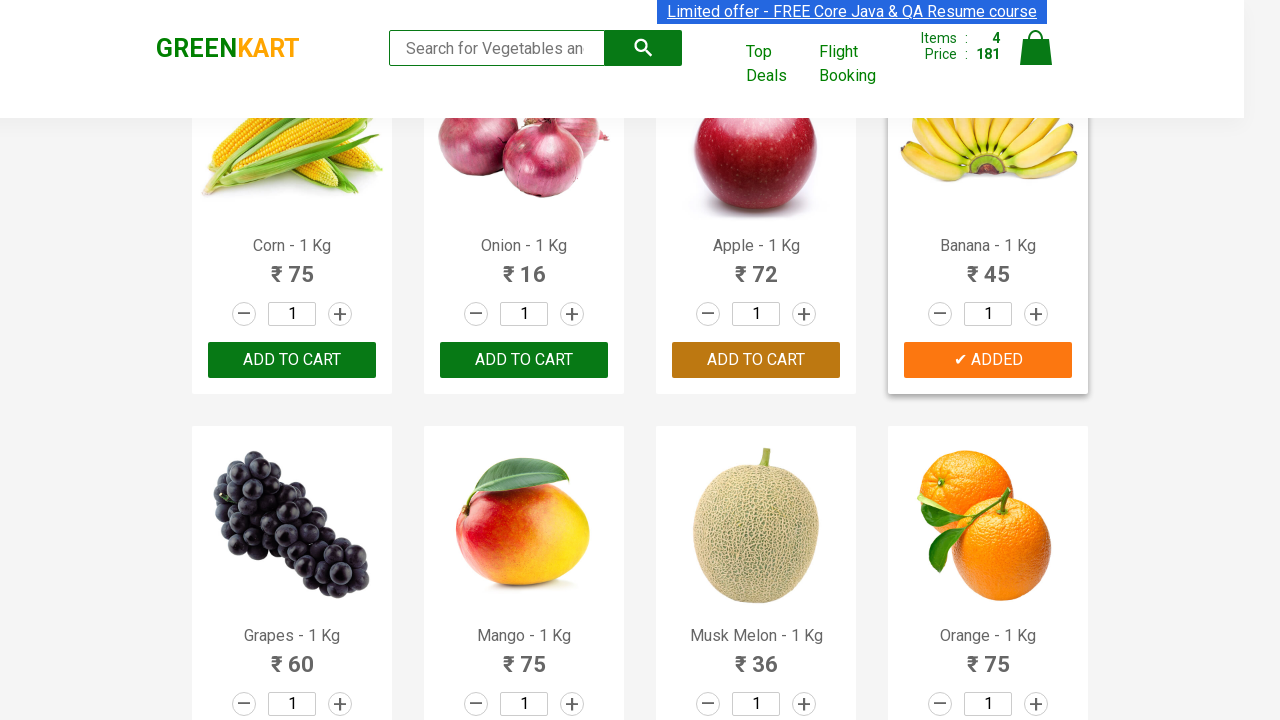

Retrieved product name: Nuts Mixture - 1 Kg
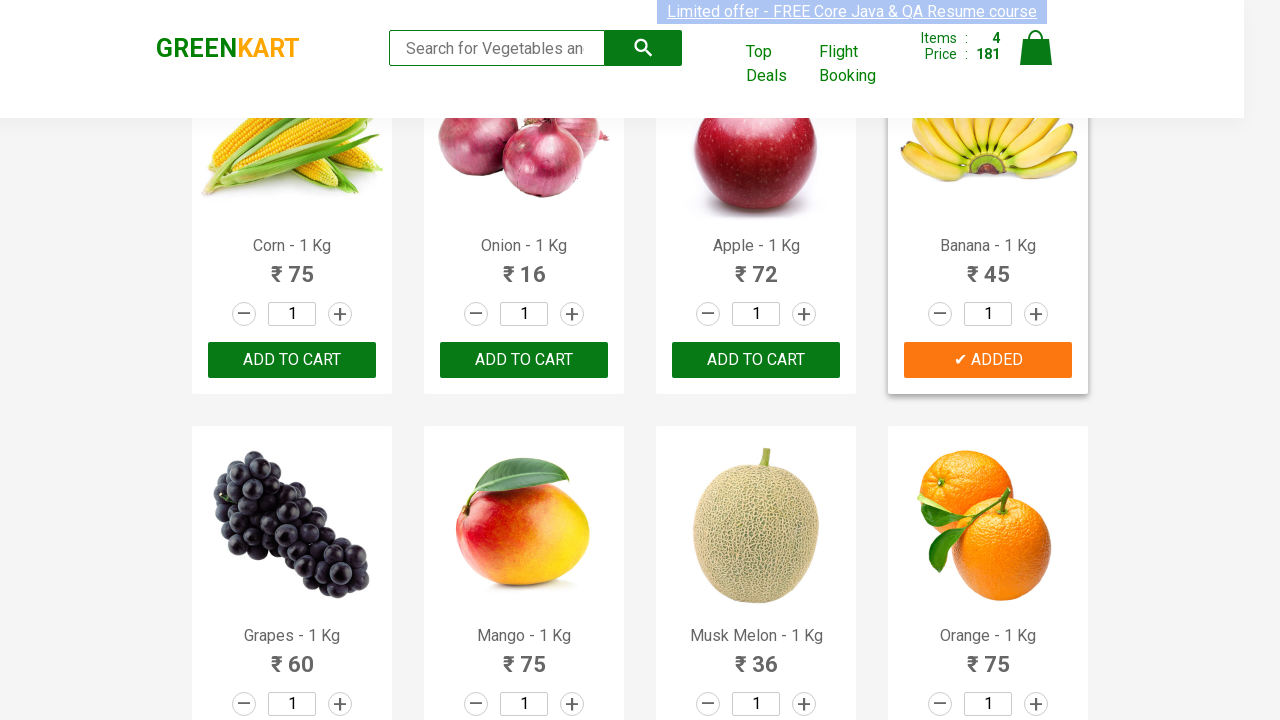

Clicked 'Add to Cart' button for Nuts Mixture - 1 Kg
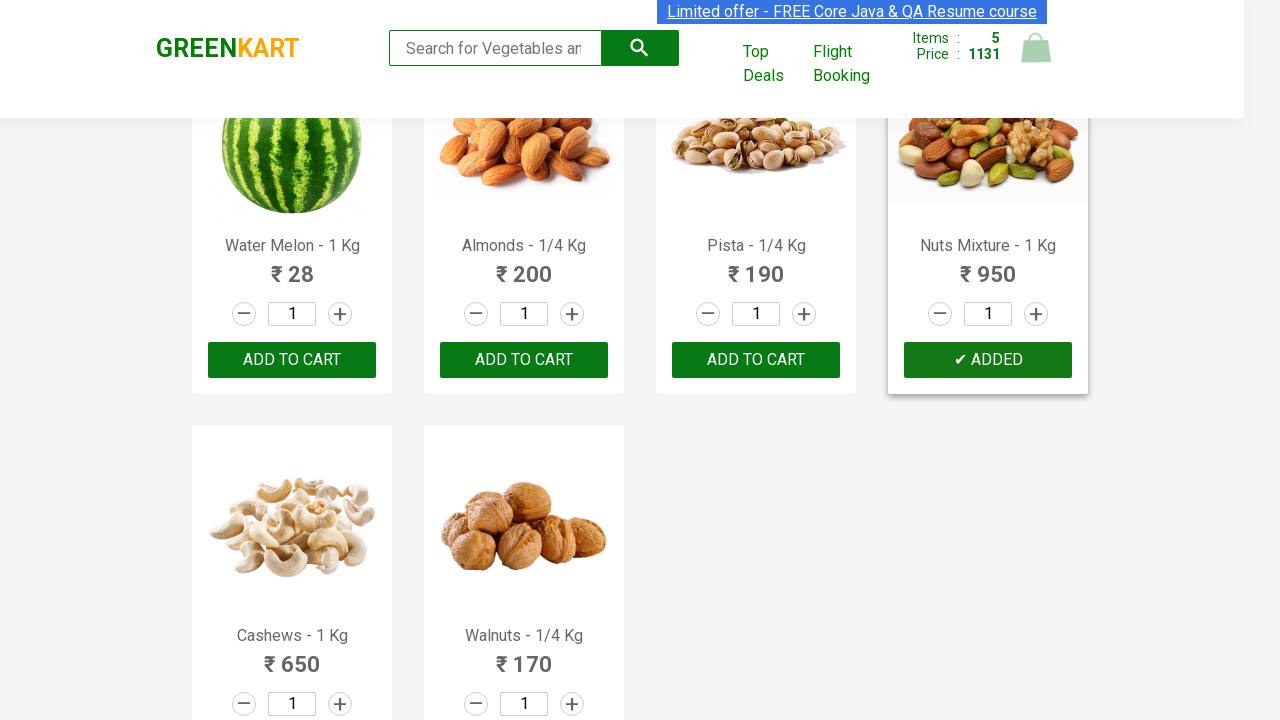

Retrieved product name: Cashews - 1 Kg
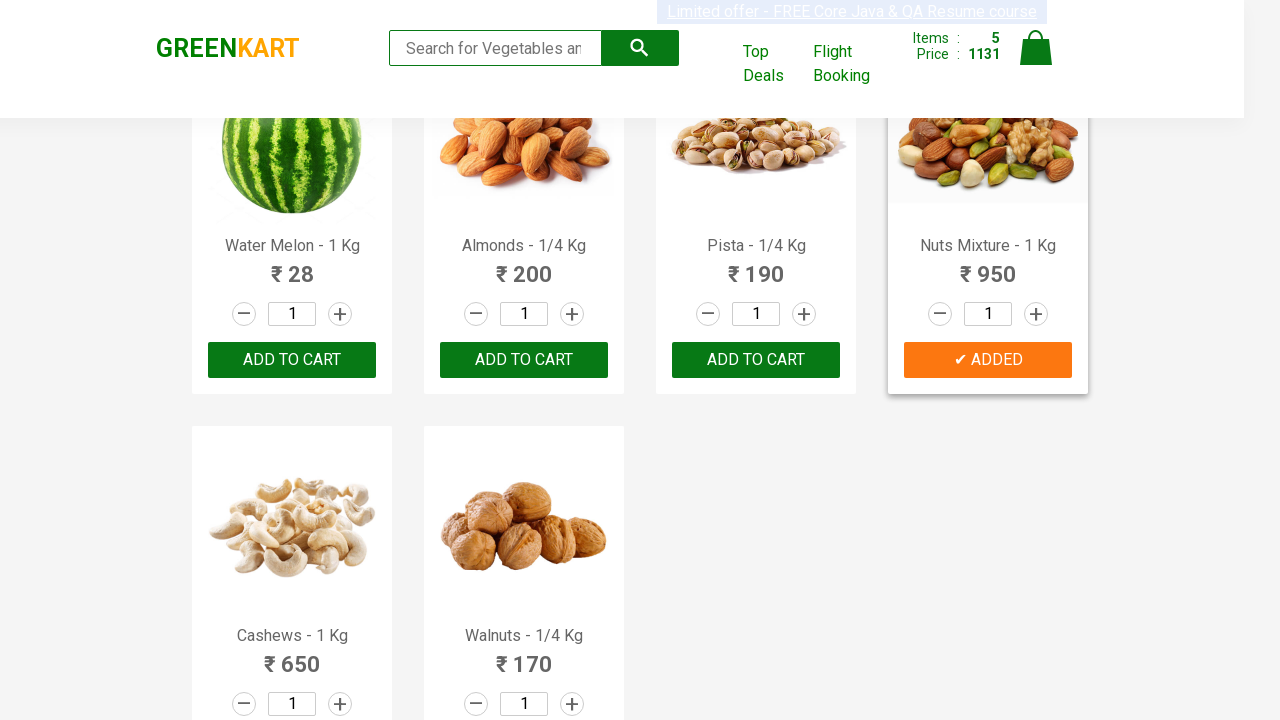

Retrieved product name: Walnuts - 1/4 Kg
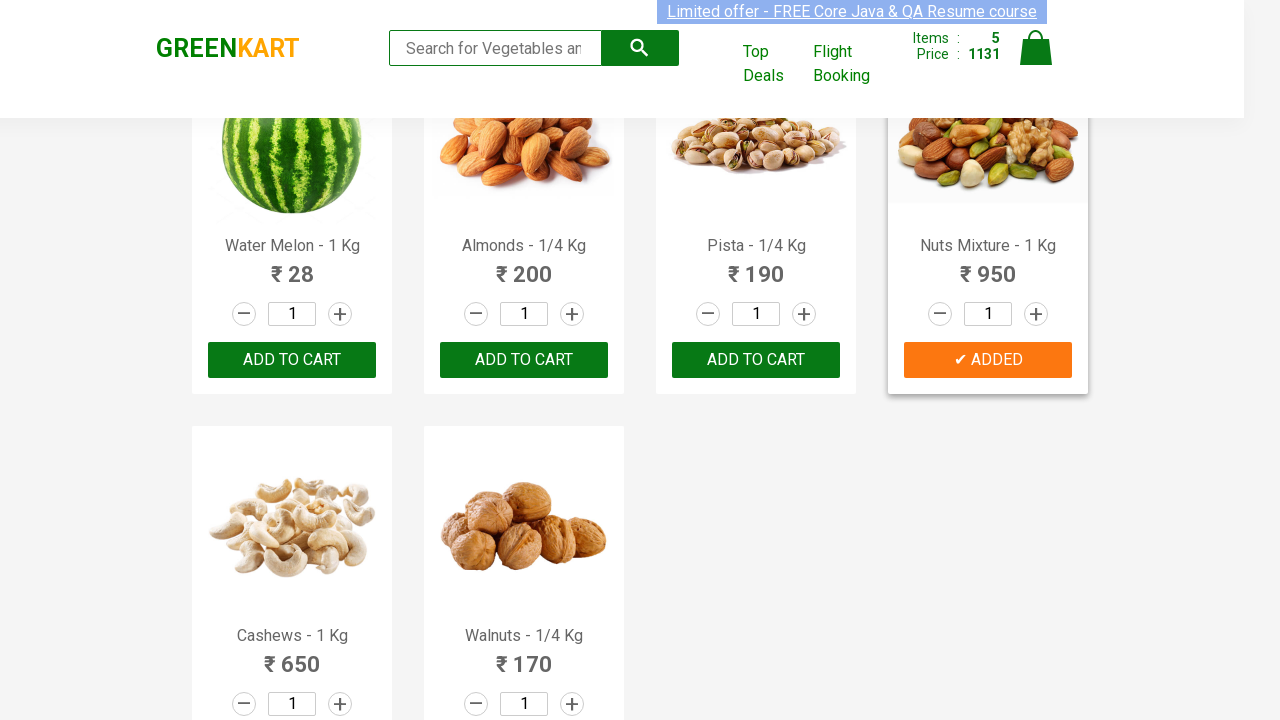

Waited for cart updates to complete
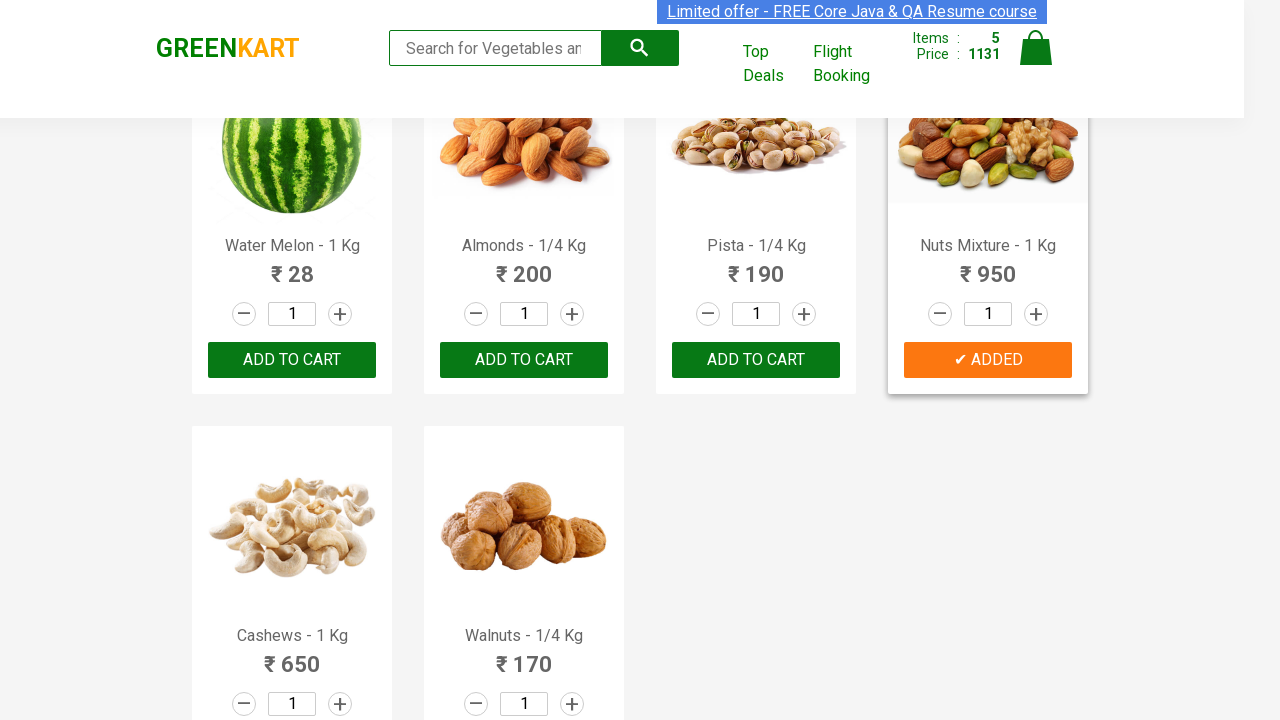

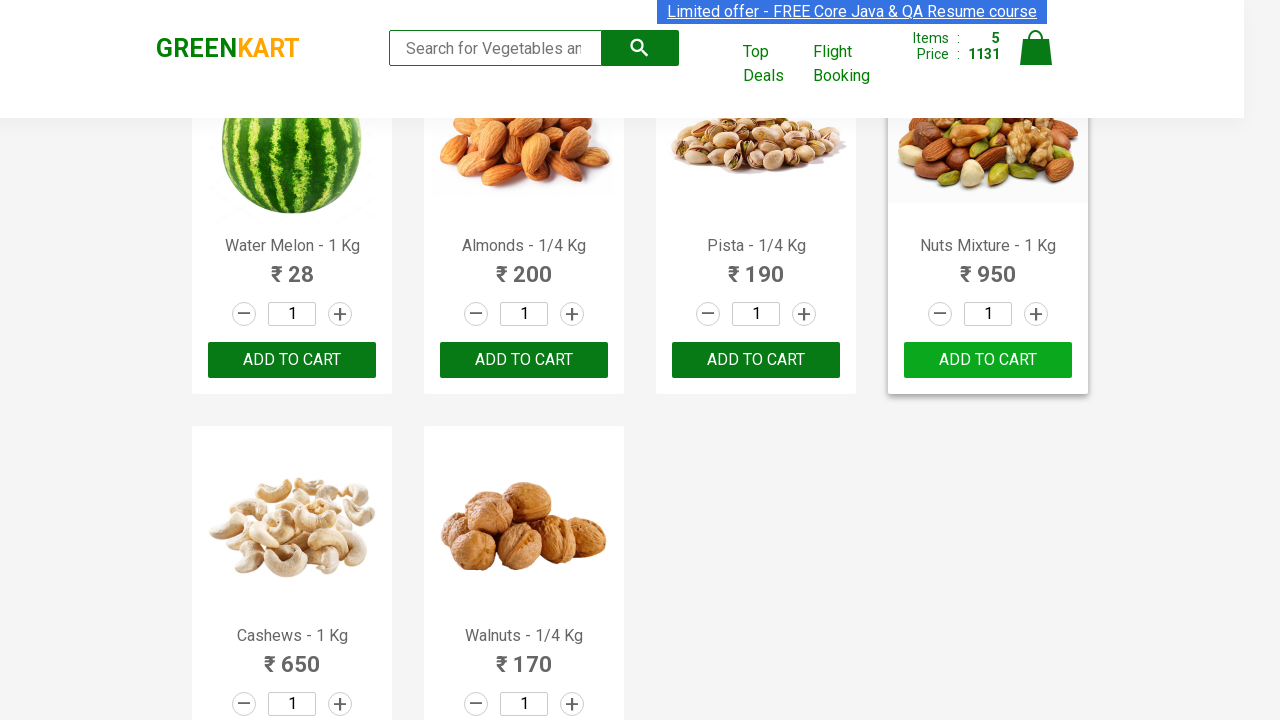